Automates Cookie Clicker game by clicking the cookie repeatedly and purchasing upgrades at intervals

Starting URL: https://ozh.github.io/cookieclicker/

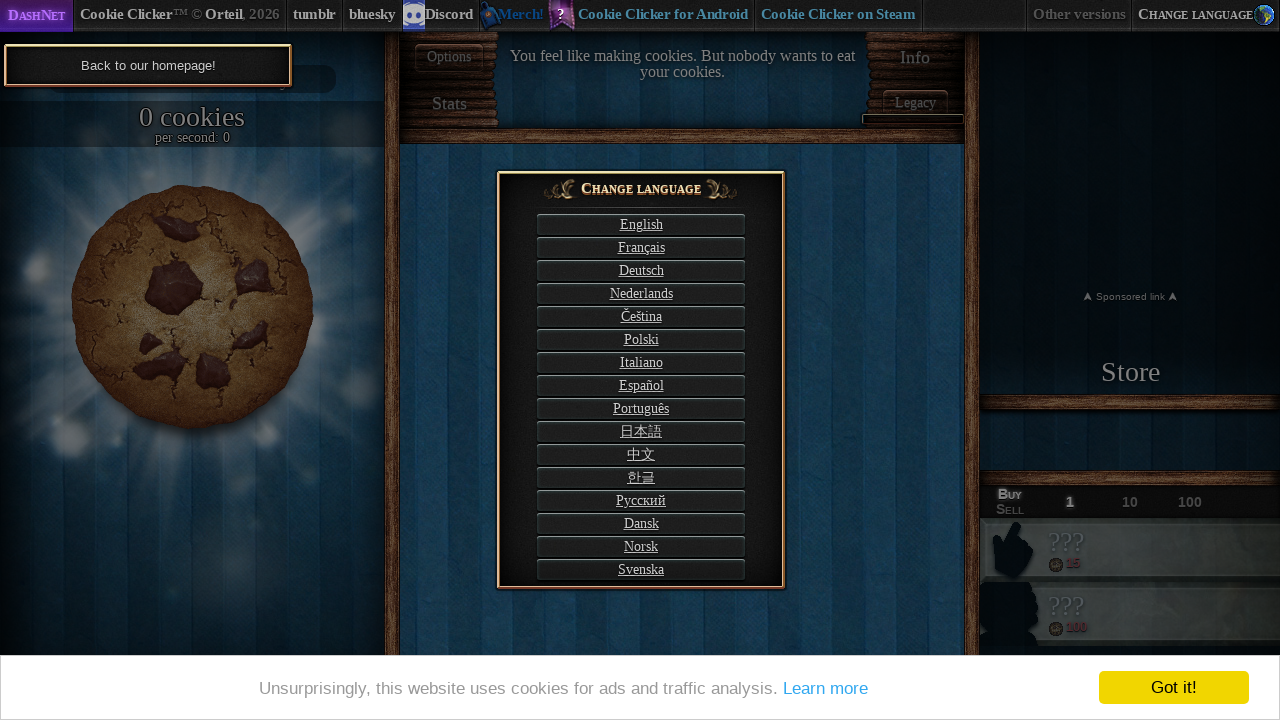

Clicked English language selection button at (641, 224) on xpath=//*[@id="langSelect-EN"]
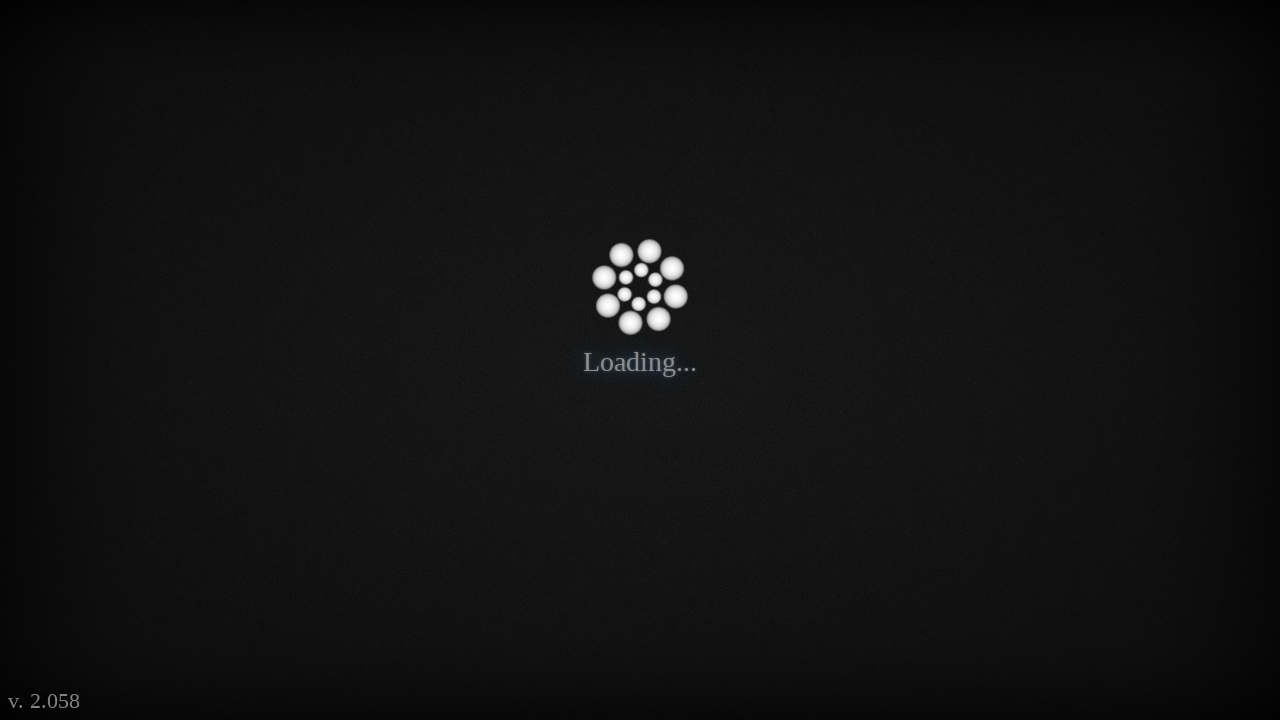

Waited 2 seconds for page to load after language selection
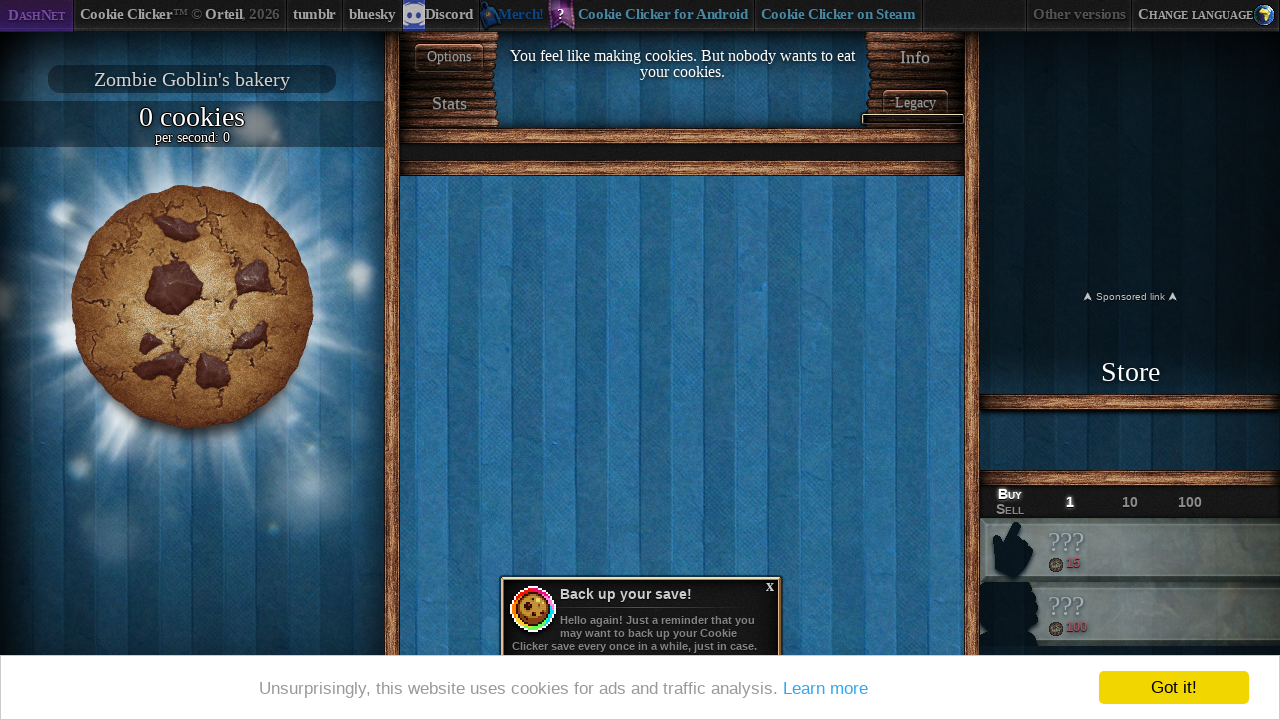

Located the big cookie button element
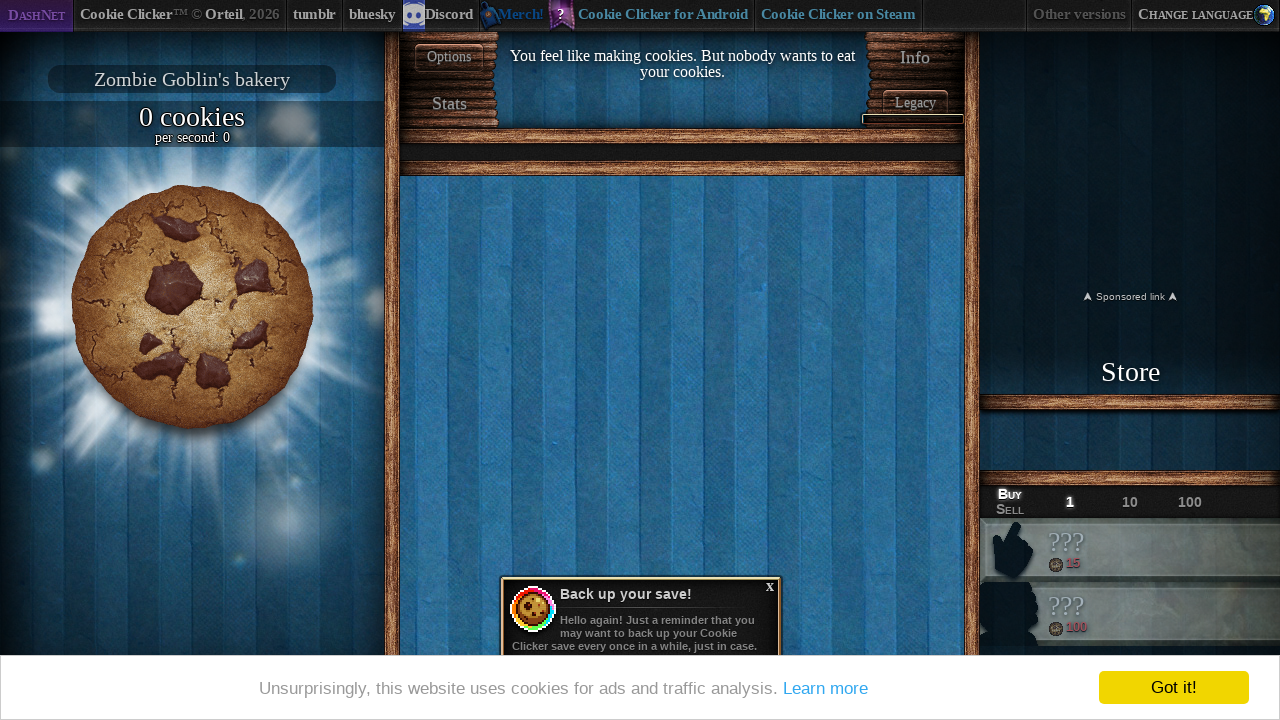

Clicked the big cookie at (192, 307) on #bigCookie
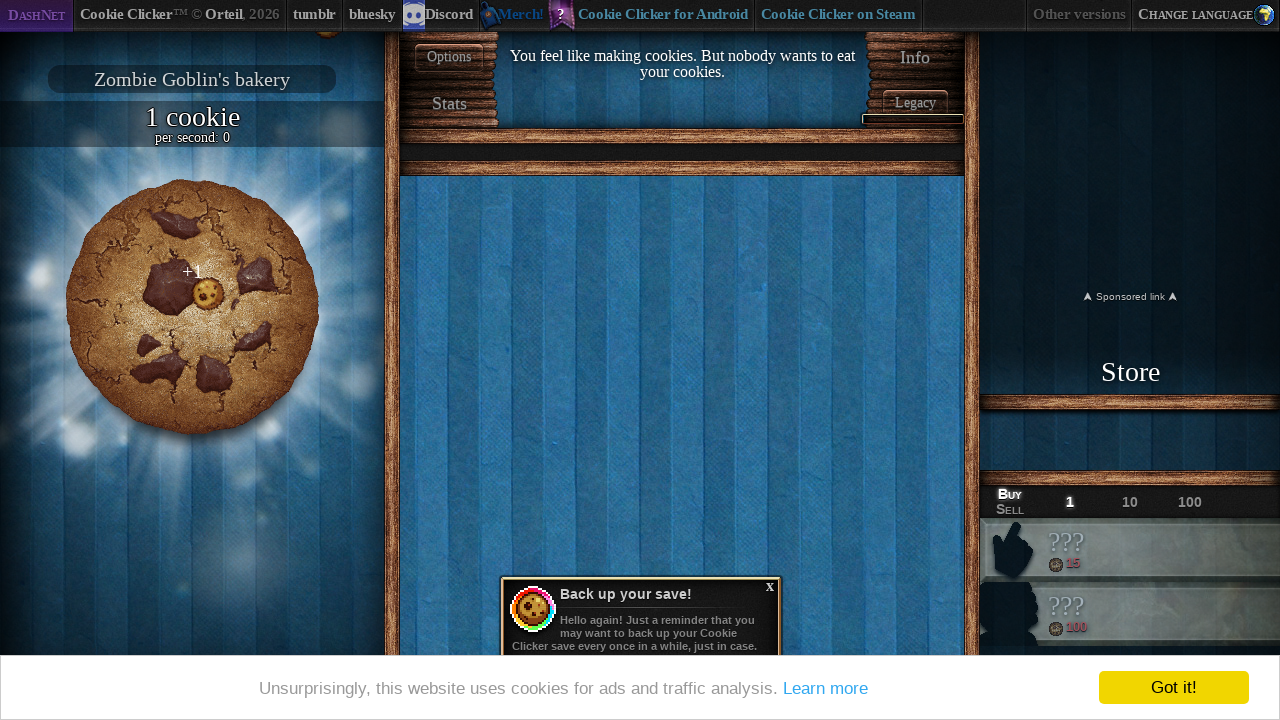

Clicked the big cookie at (192, 307) on #bigCookie
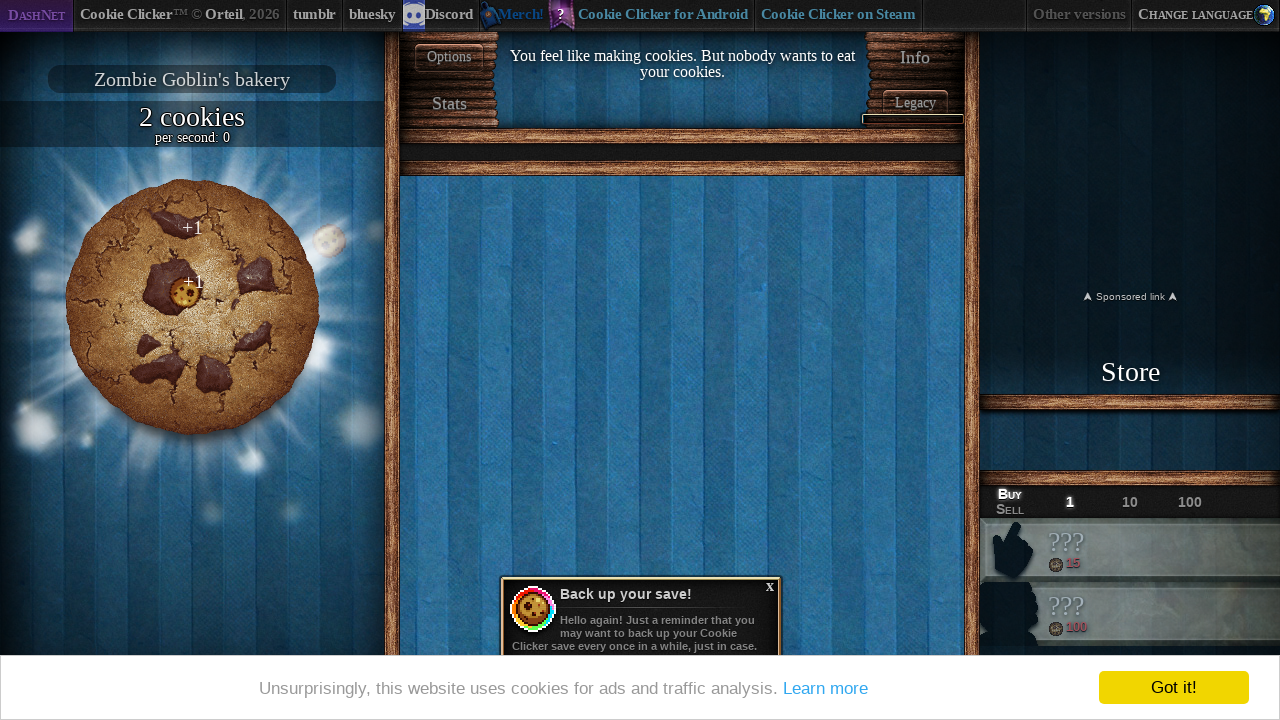

Clicked the big cookie at (192, 307) on #bigCookie
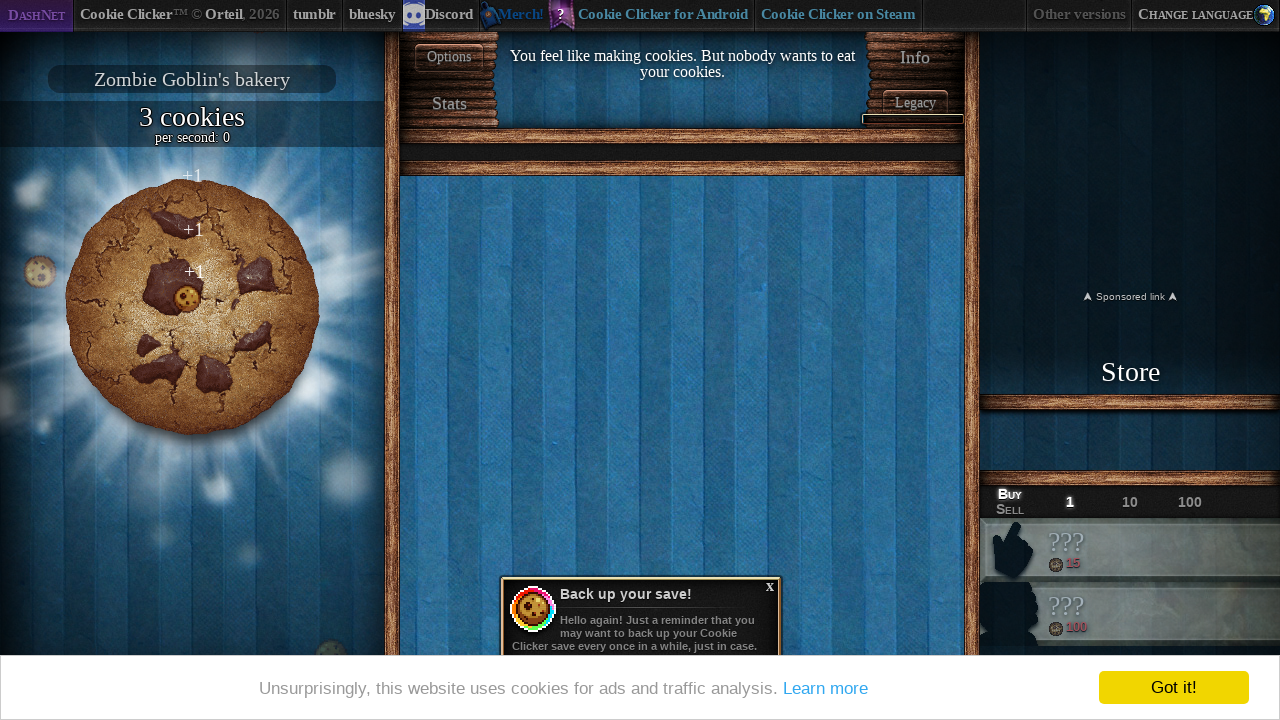

Clicked the big cookie at (192, 307) on #bigCookie
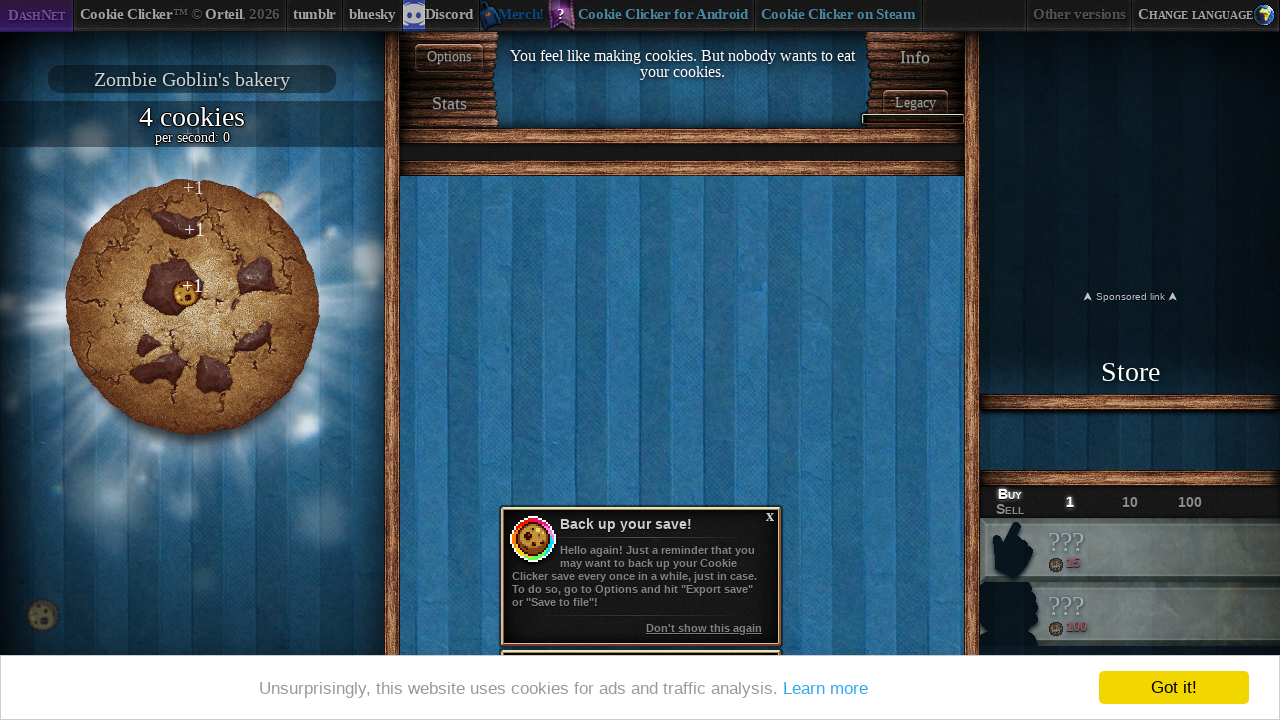

Clicked the big cookie at (192, 307) on #bigCookie
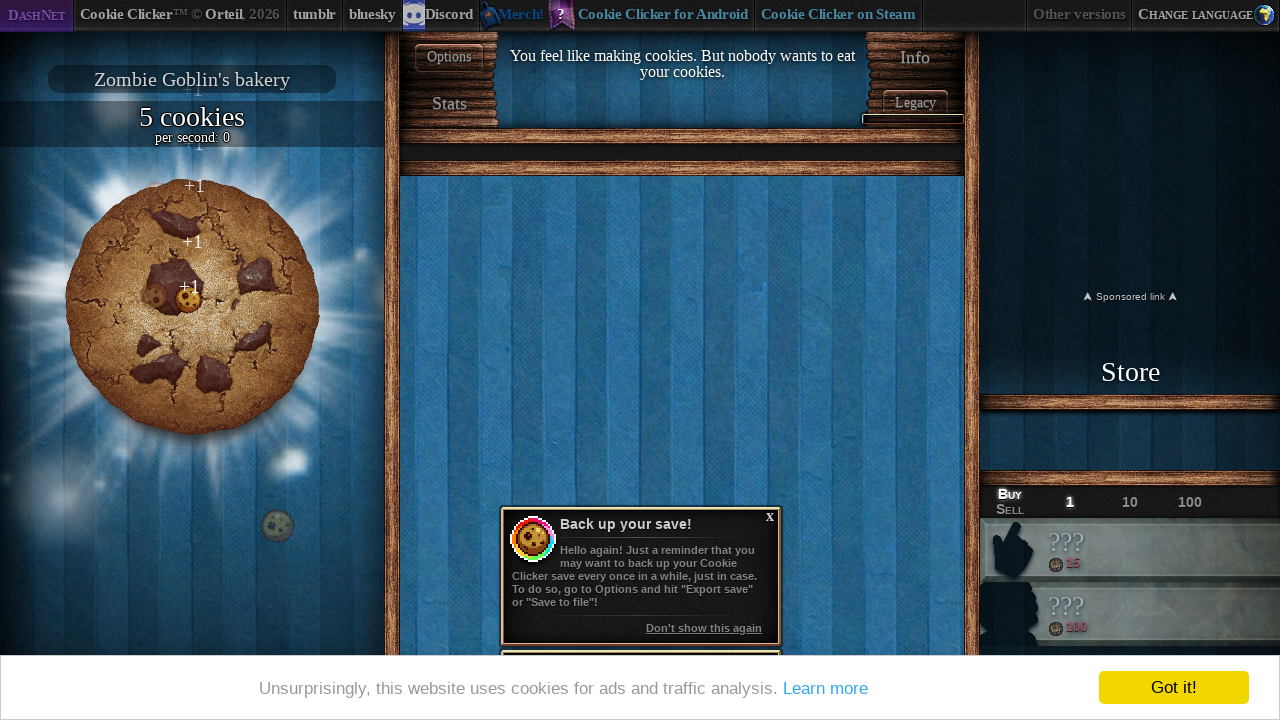

Clicked the big cookie at (192, 307) on #bigCookie
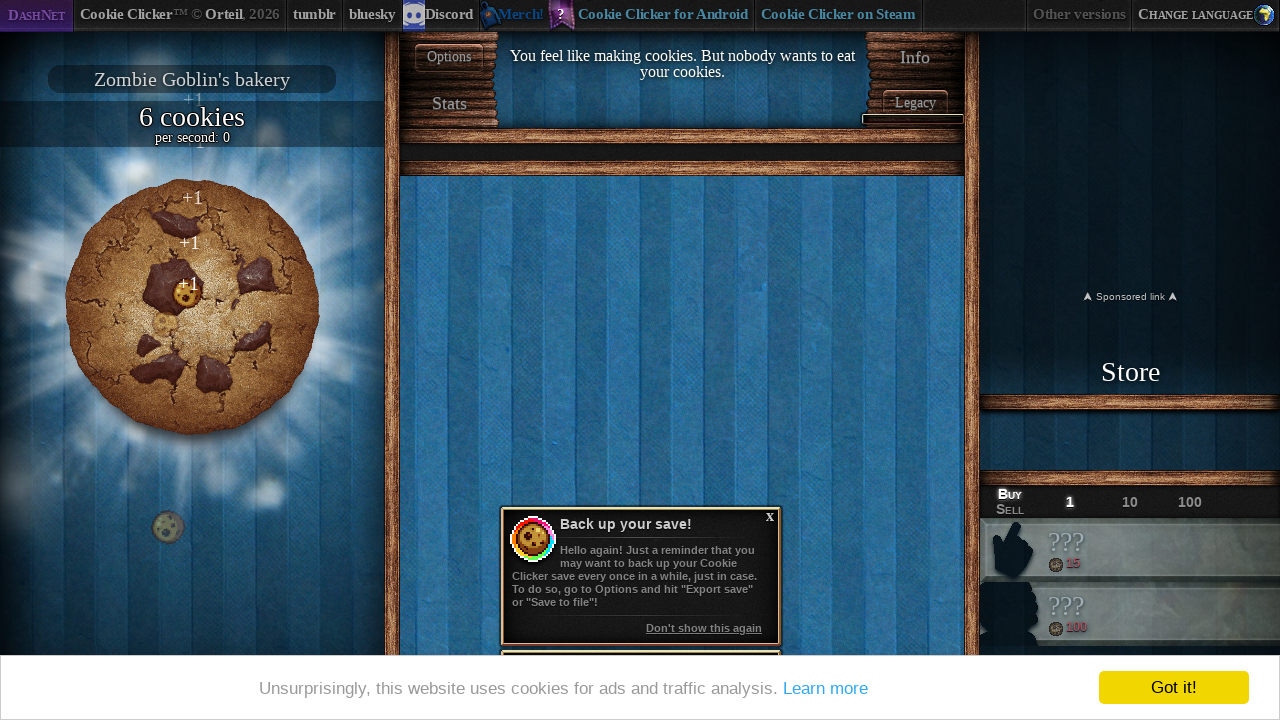

Clicked the big cookie at (192, 307) on #bigCookie
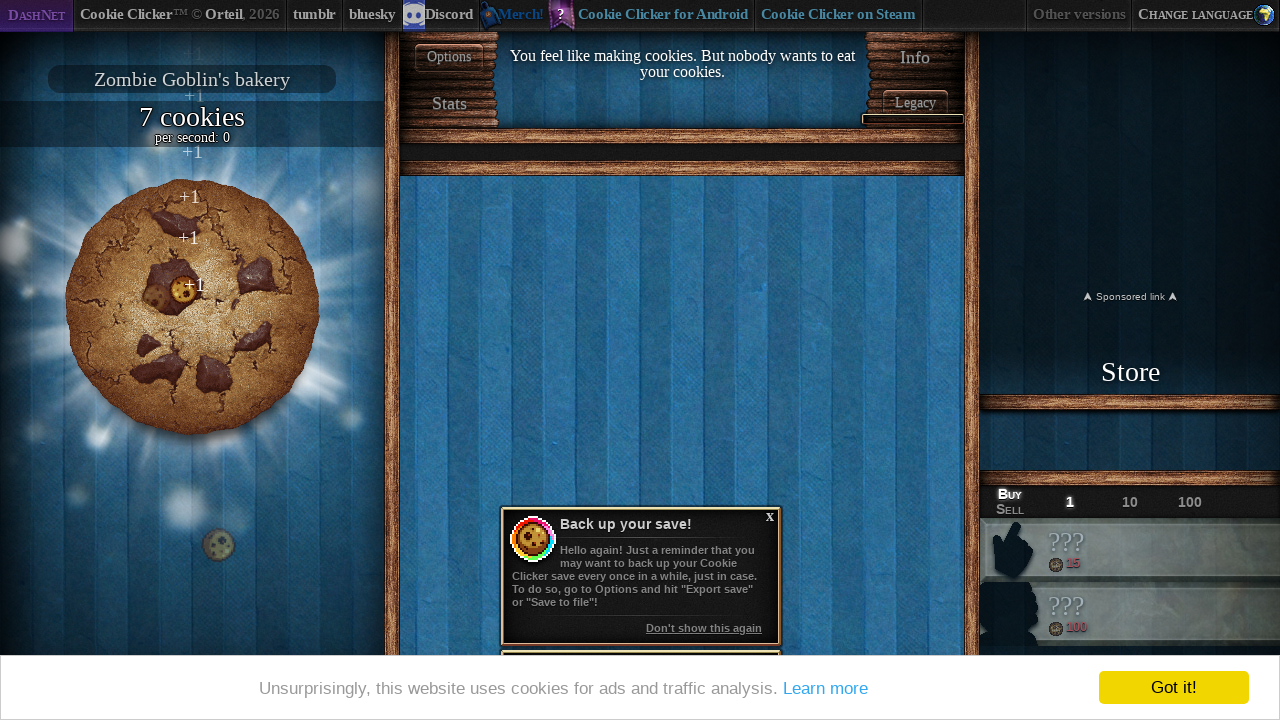

Clicked the big cookie at (192, 307) on #bigCookie
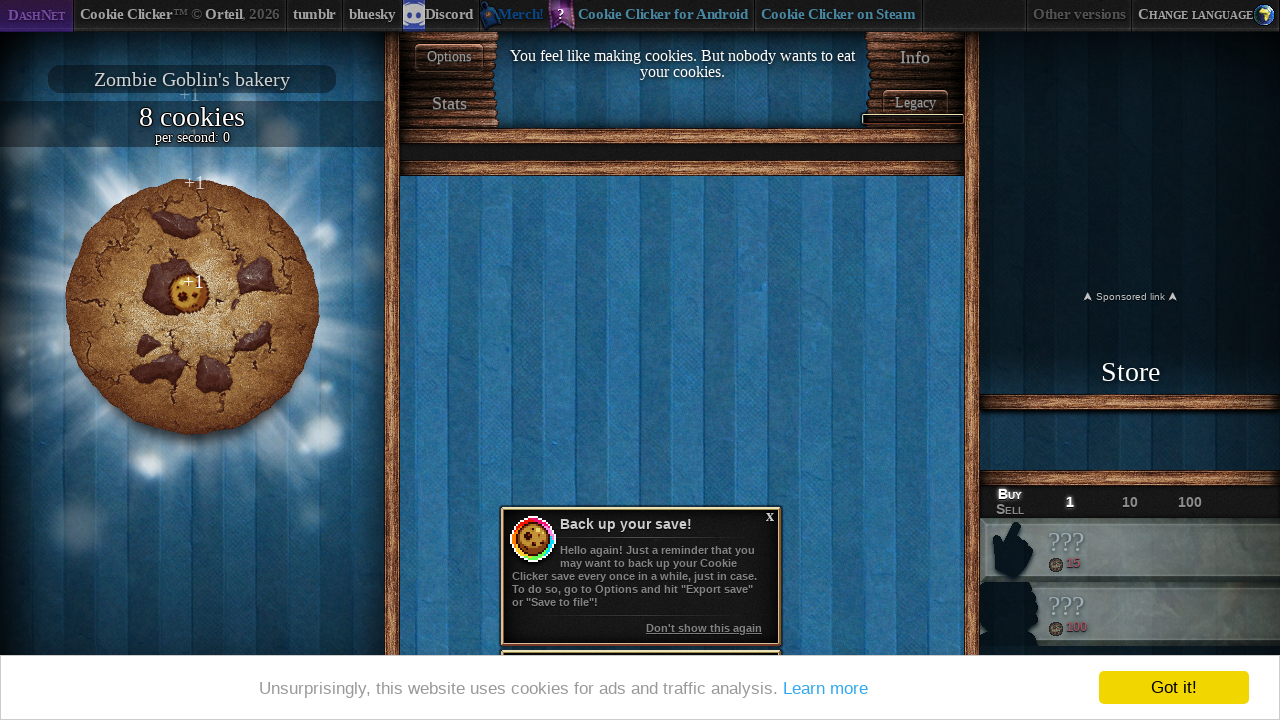

Clicked the big cookie at (192, 307) on #bigCookie
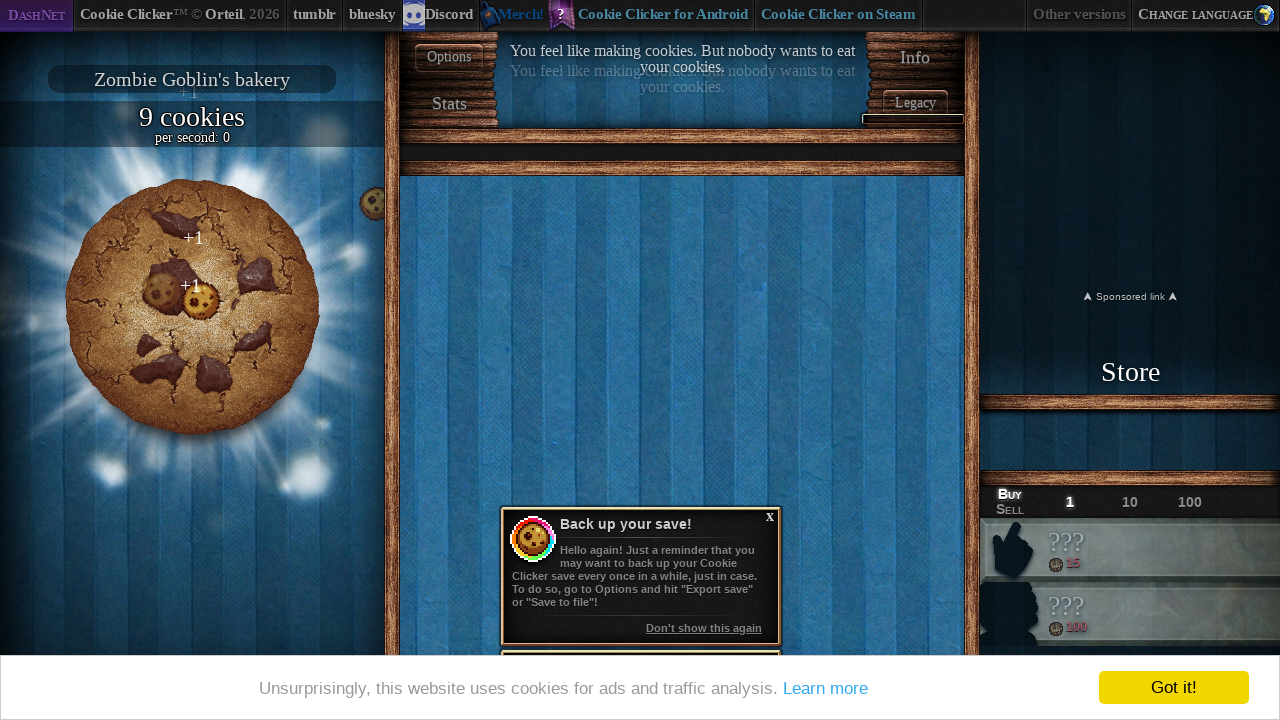

Clicked the big cookie at (192, 307) on #bigCookie
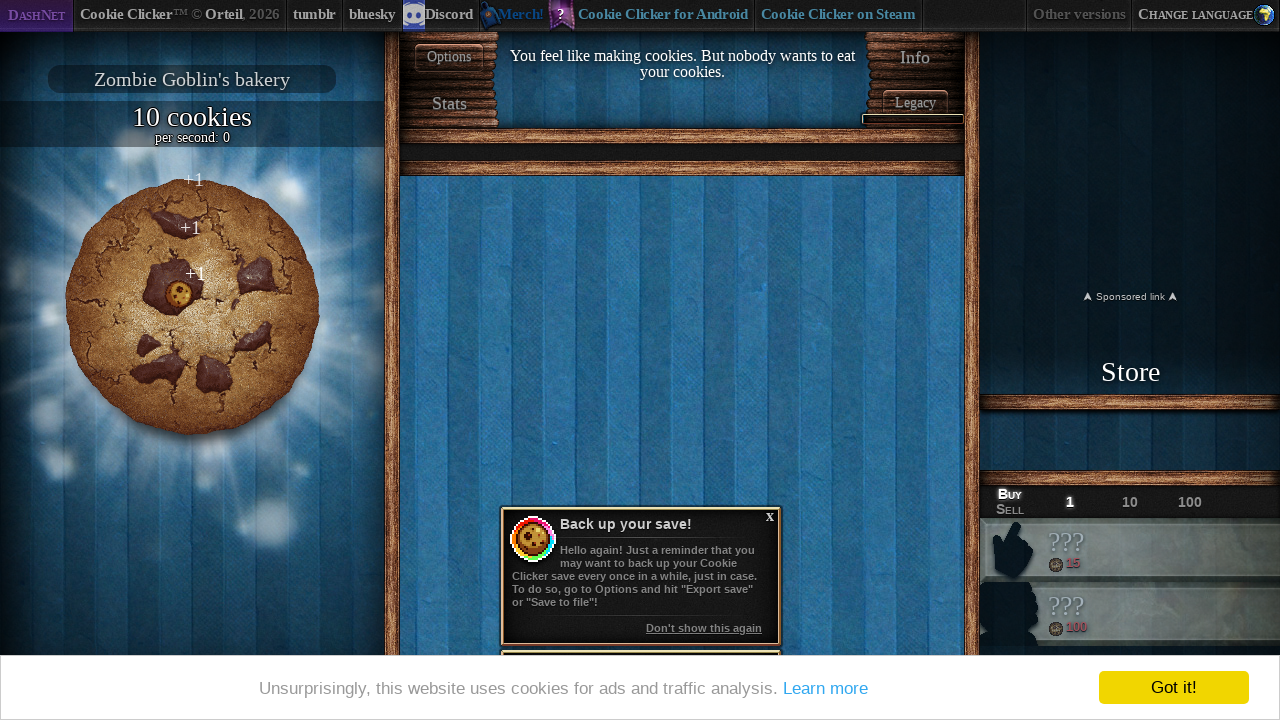

Clicked the big cookie at (192, 307) on #bigCookie
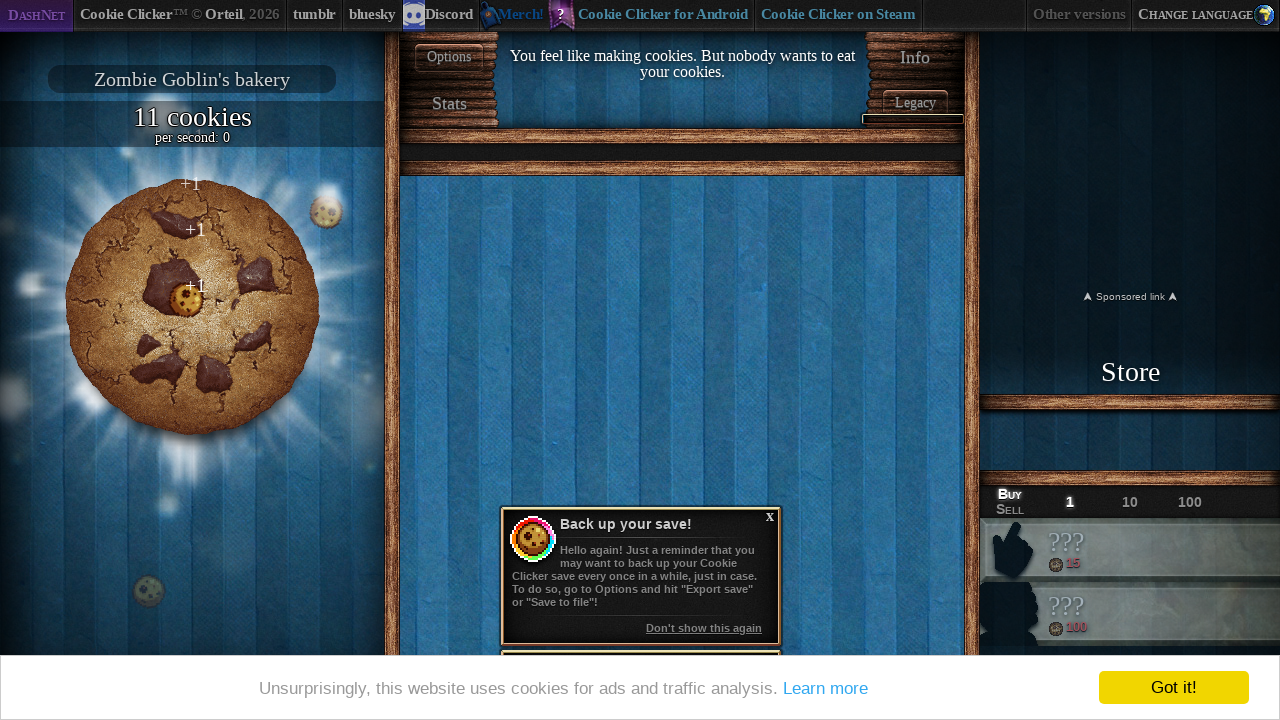

Clicked the big cookie at (192, 307) on #bigCookie
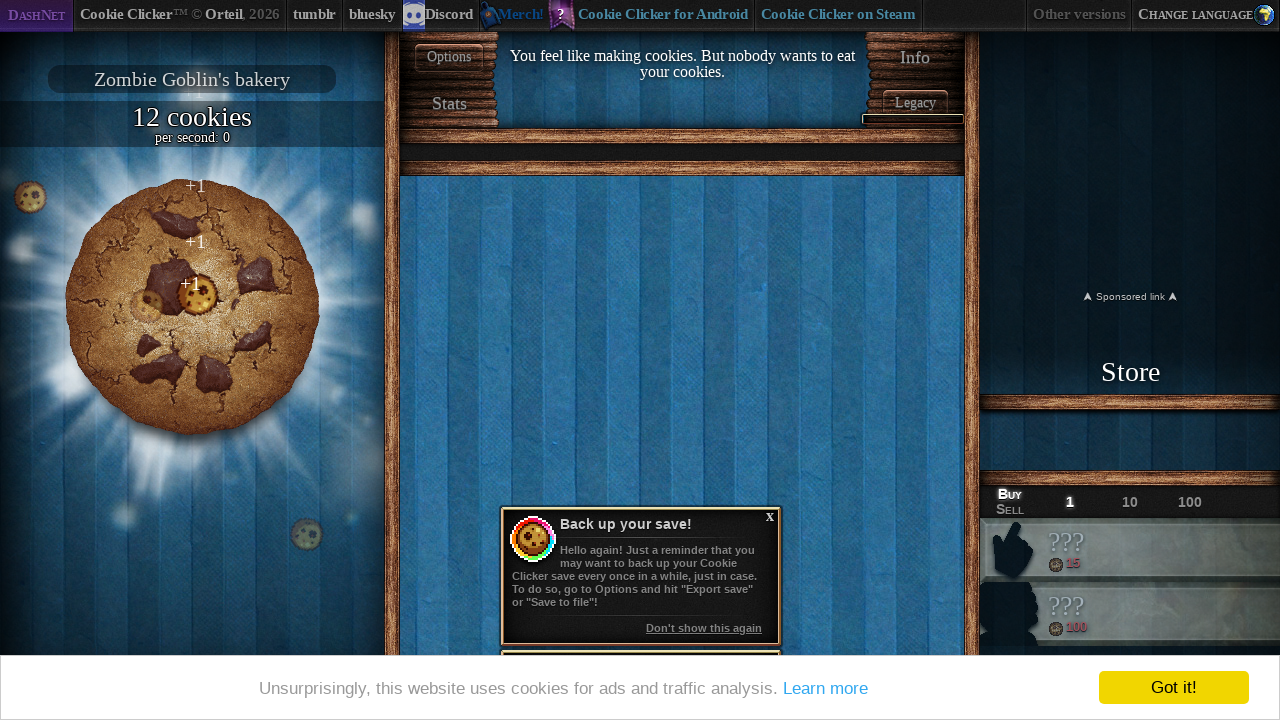

Clicked the big cookie at (192, 307) on #bigCookie
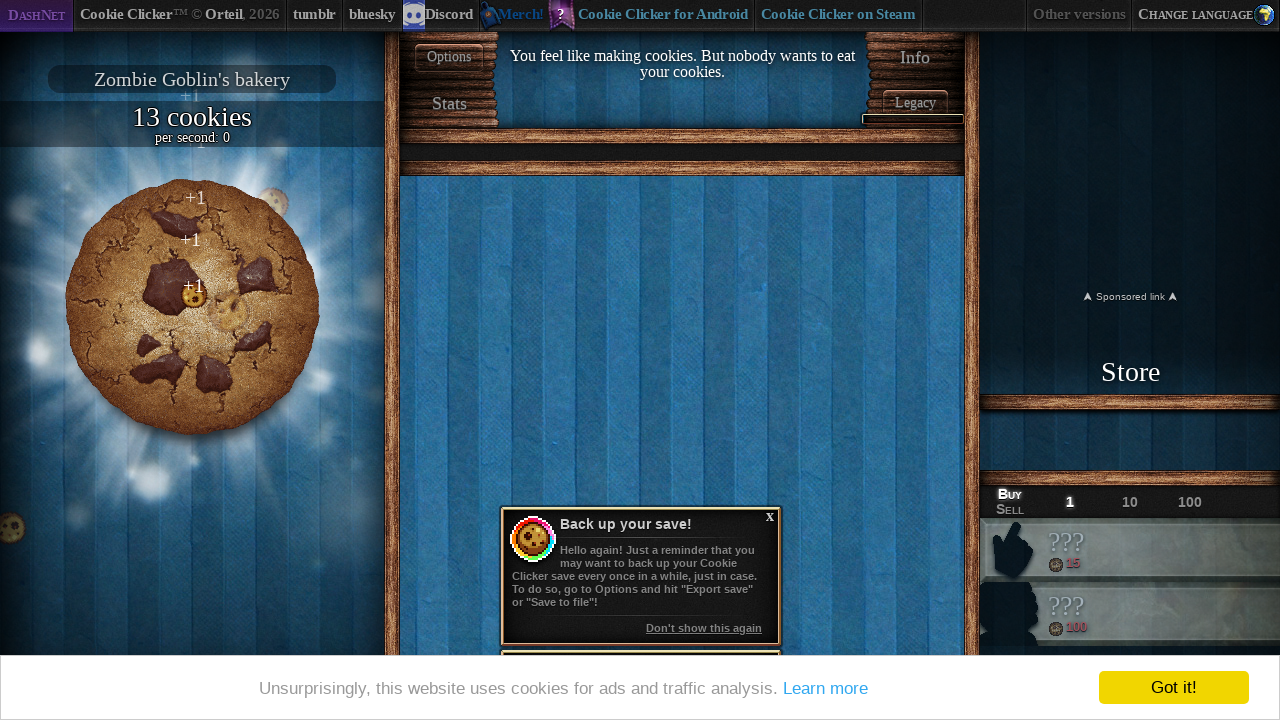

Clicked the big cookie at (192, 307) on #bigCookie
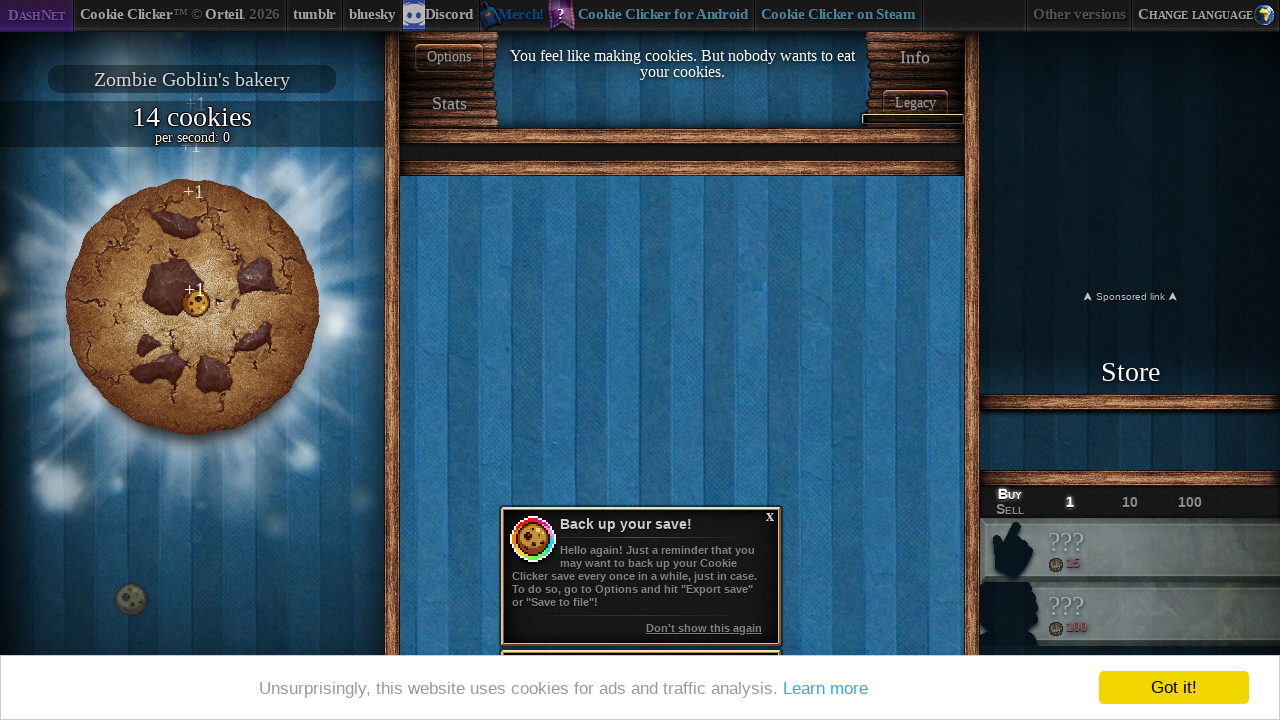

Clicked the big cookie at (192, 307) on #bigCookie
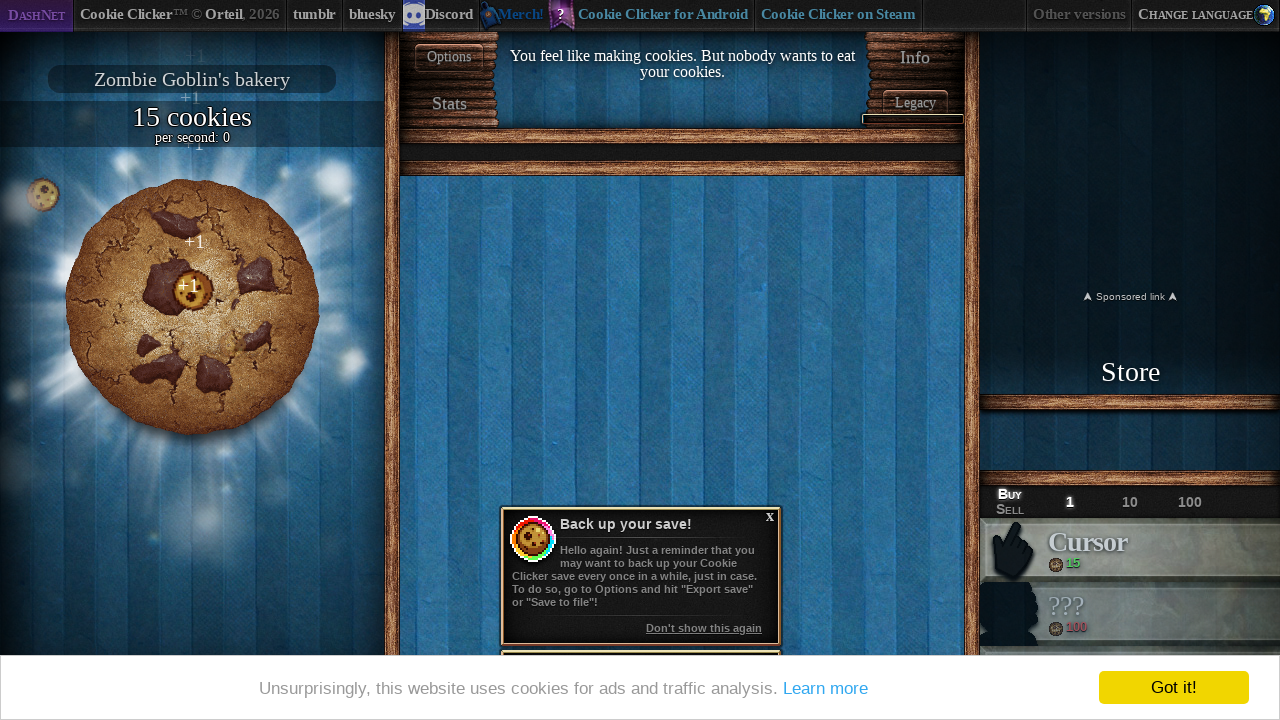

Clicked the big cookie at (192, 307) on #bigCookie
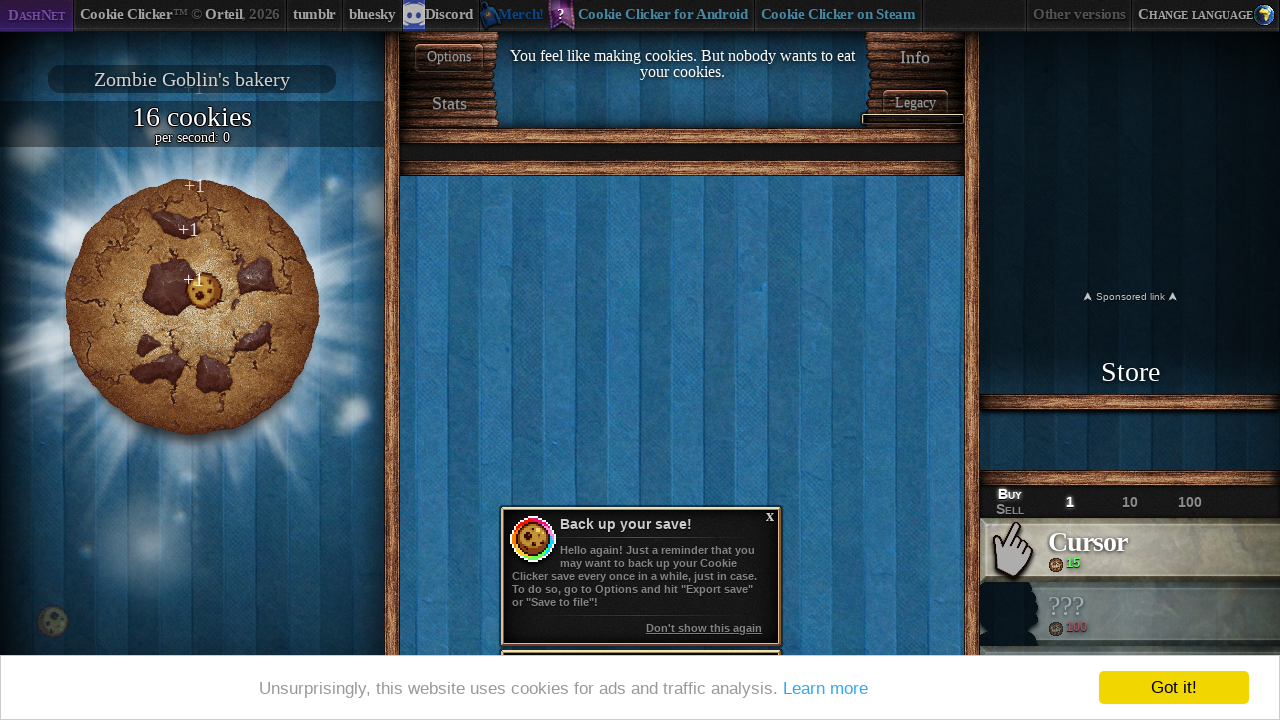

Clicked the big cookie at (192, 307) on #bigCookie
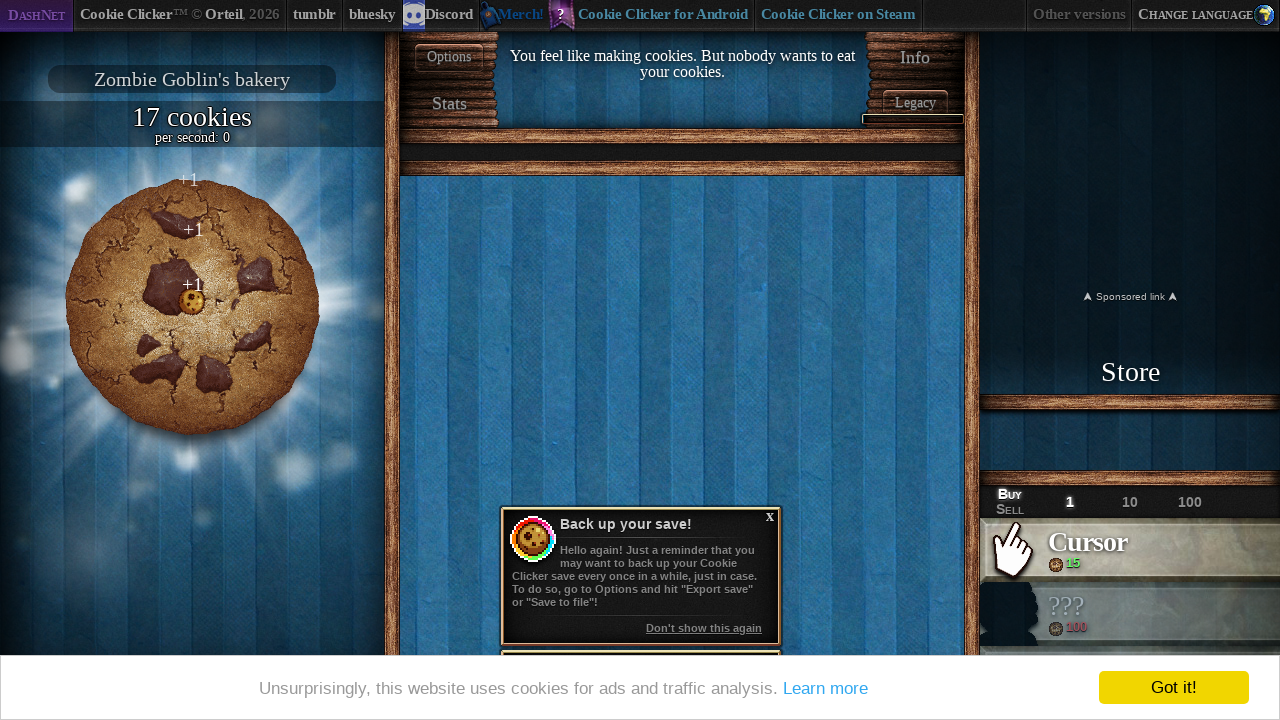

Clicked the big cookie at (192, 307) on #bigCookie
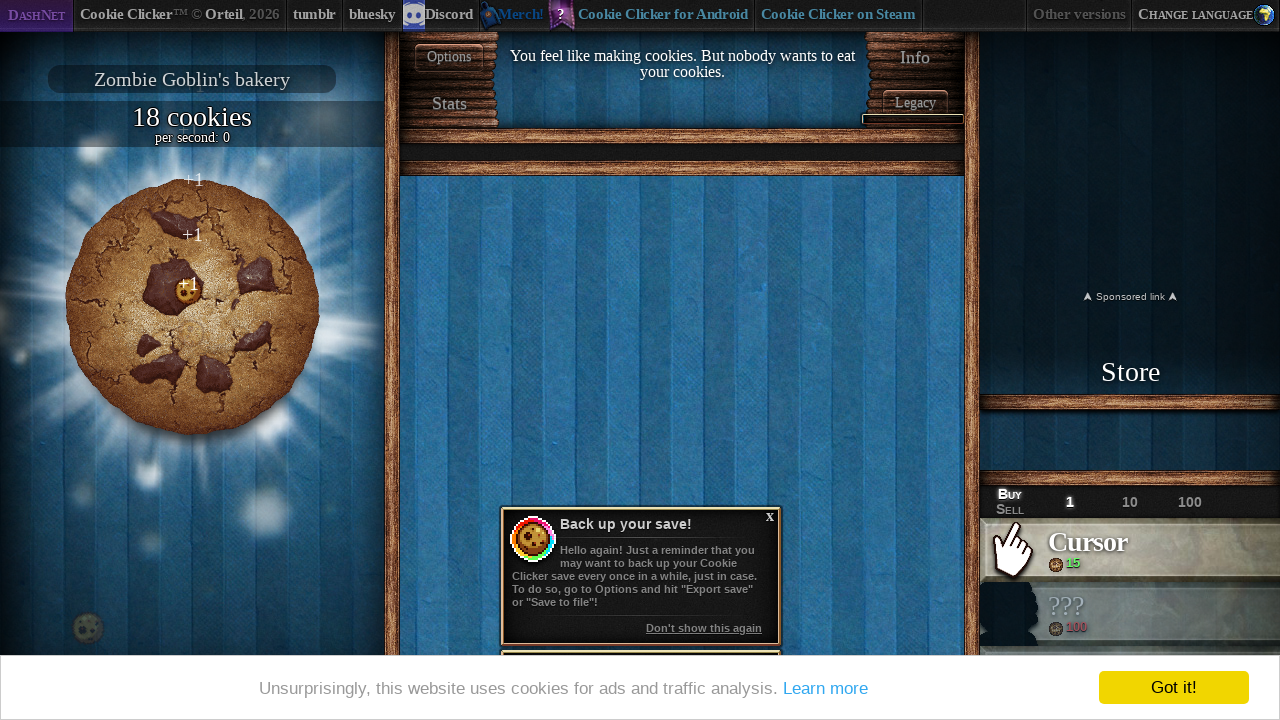

Clicked the big cookie at (192, 307) on #bigCookie
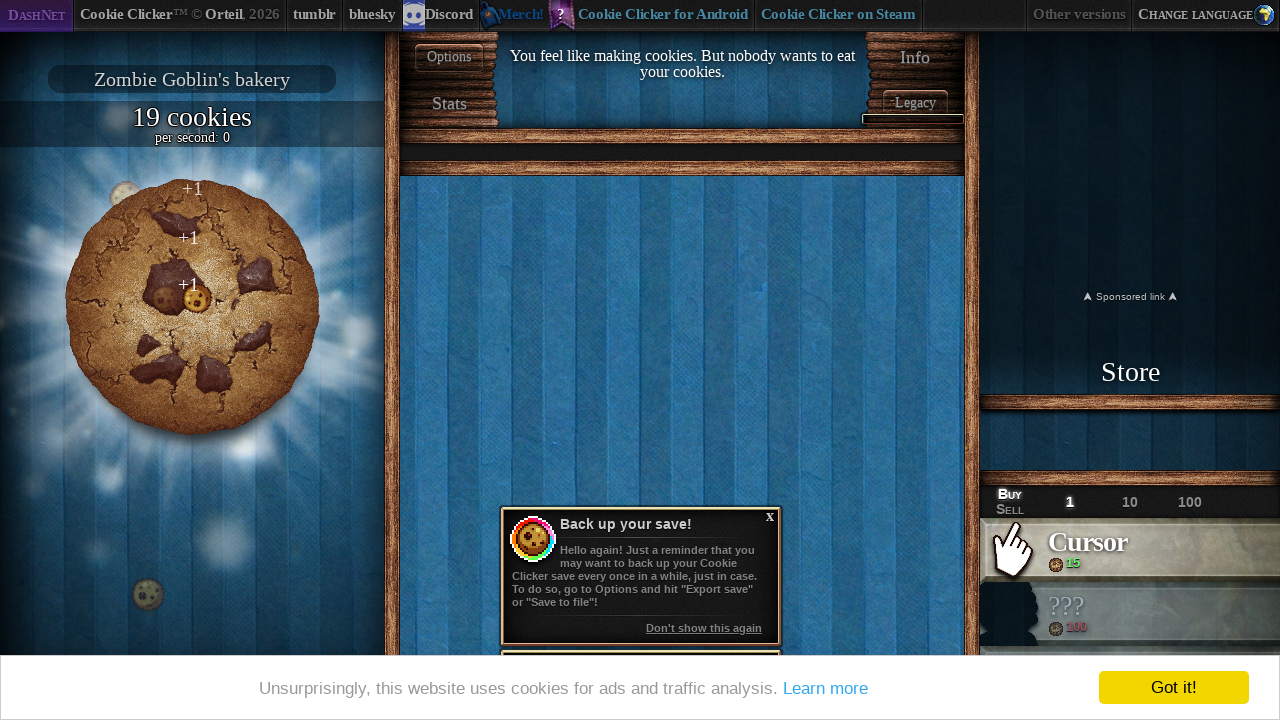

Purchased the most expensive enabled upgrade at (1130, 550) on #products > * >> nth=1
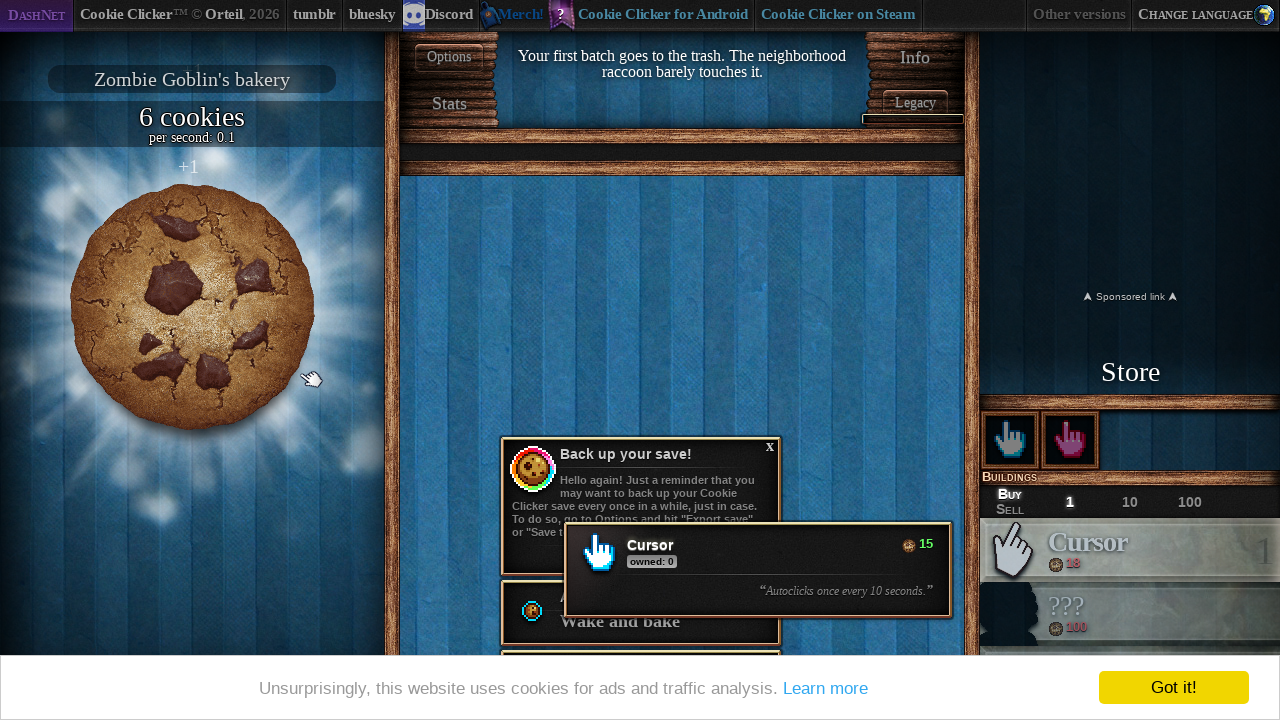

Clicked the big cookie at (192, 307) on #bigCookie
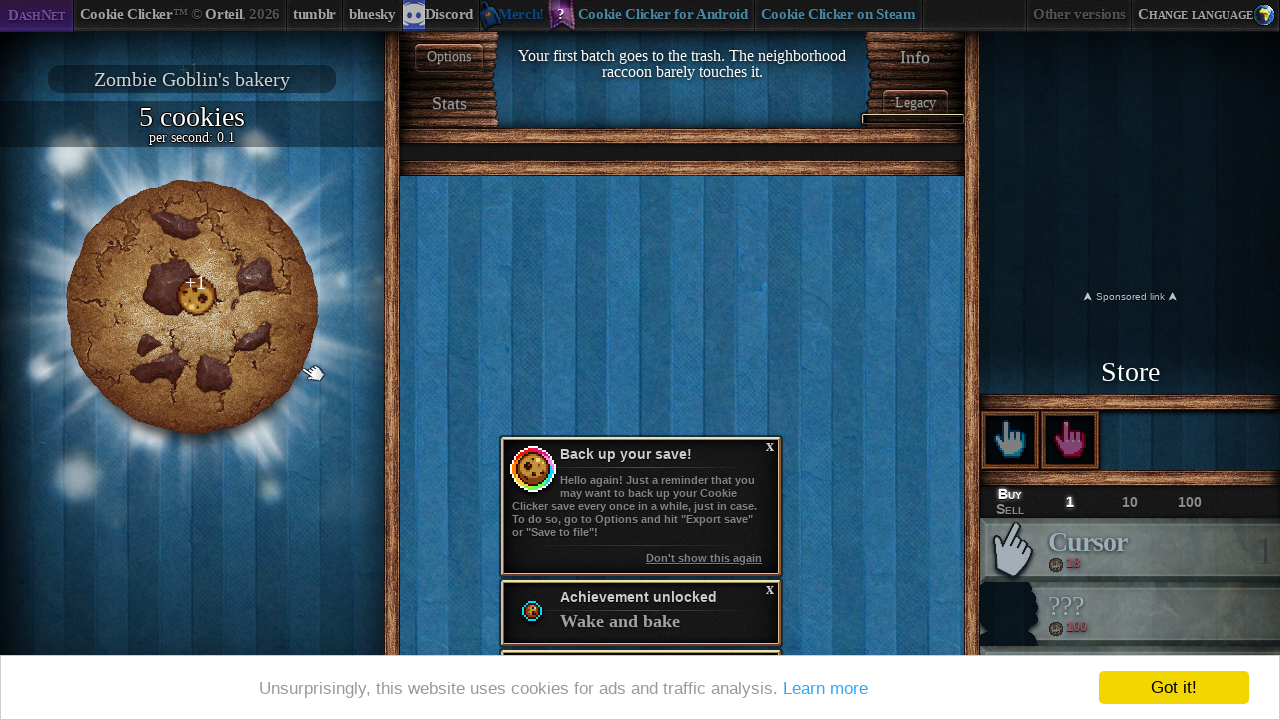

Clicked the big cookie at (192, 307) on #bigCookie
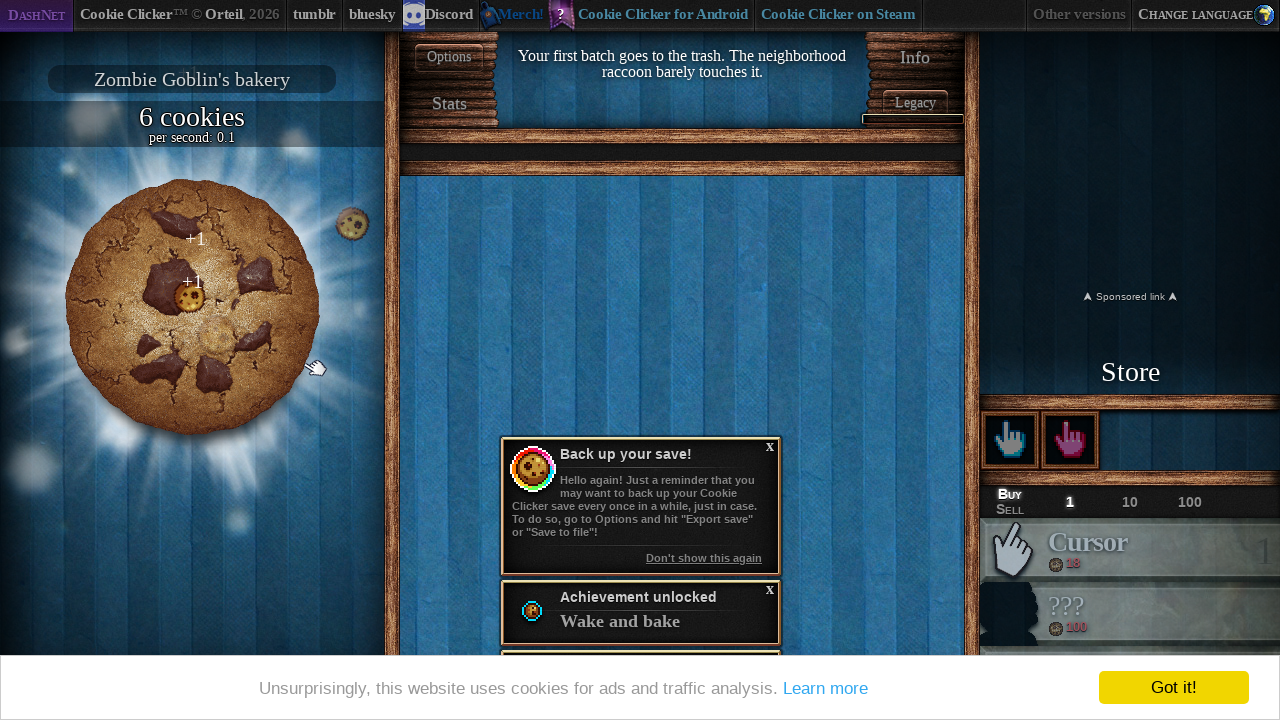

Clicked the big cookie at (192, 307) on #bigCookie
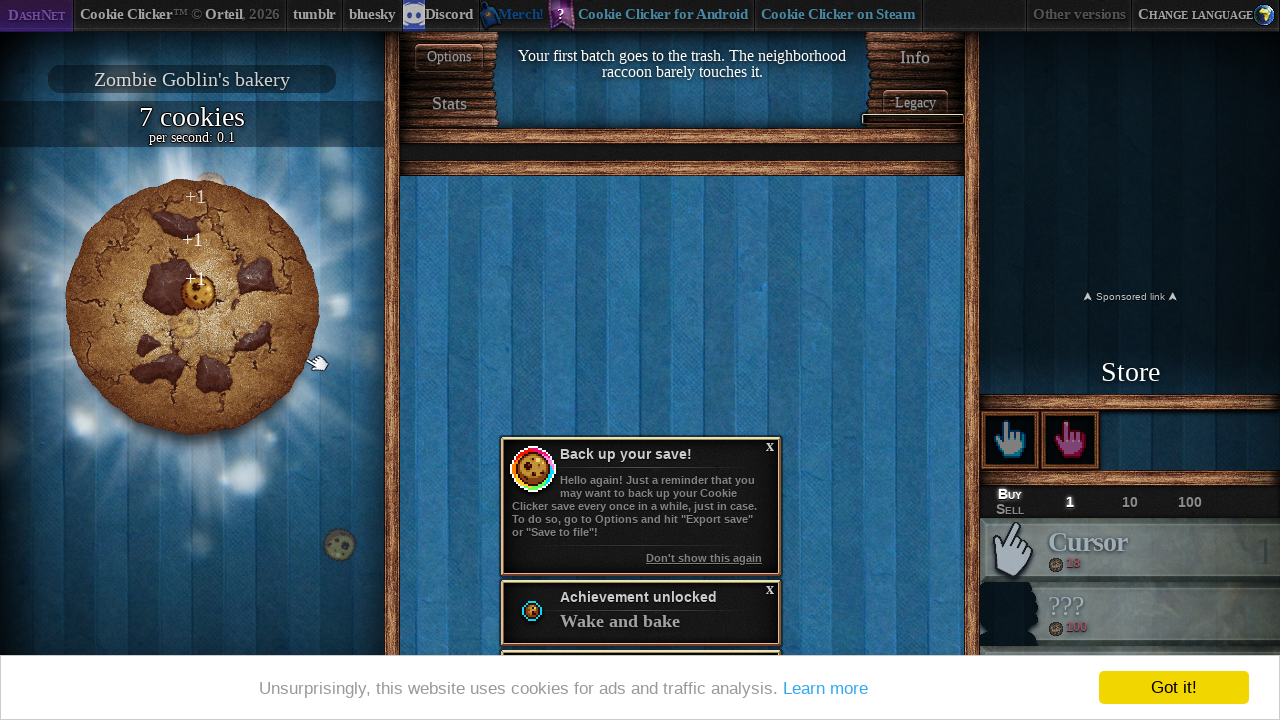

Clicked the big cookie at (192, 307) on #bigCookie
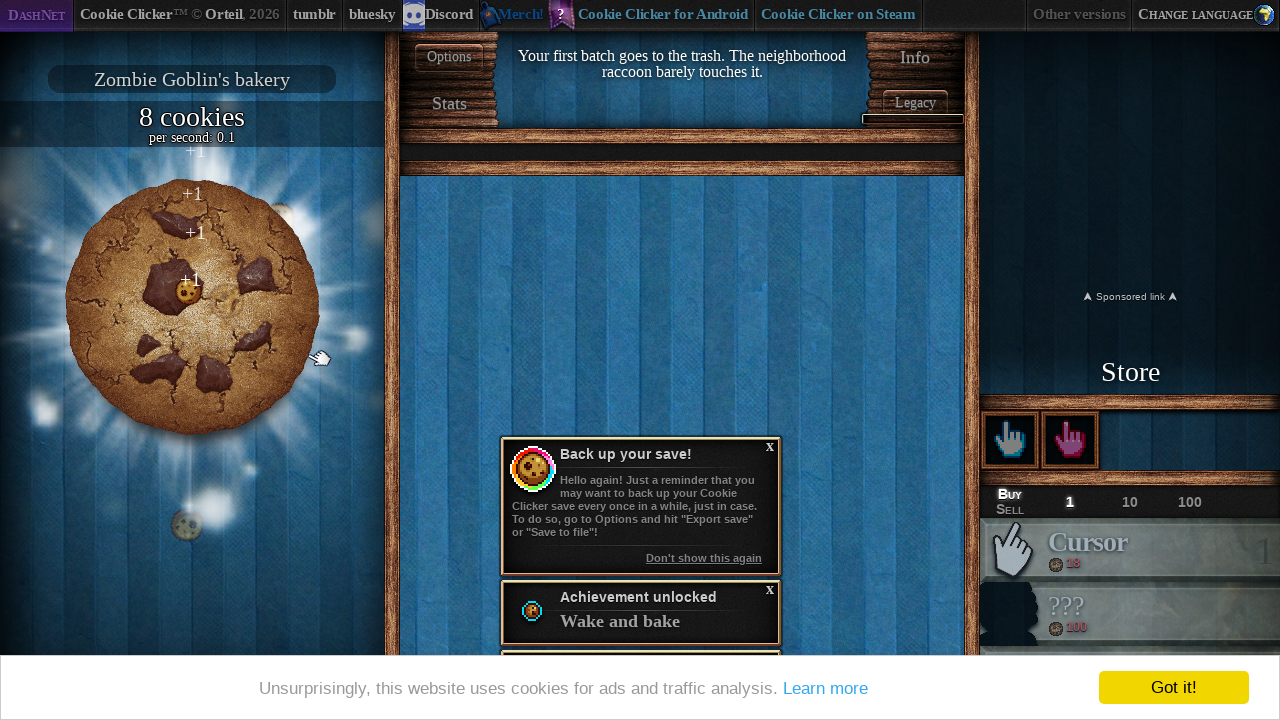

Clicked the big cookie at (192, 307) on #bigCookie
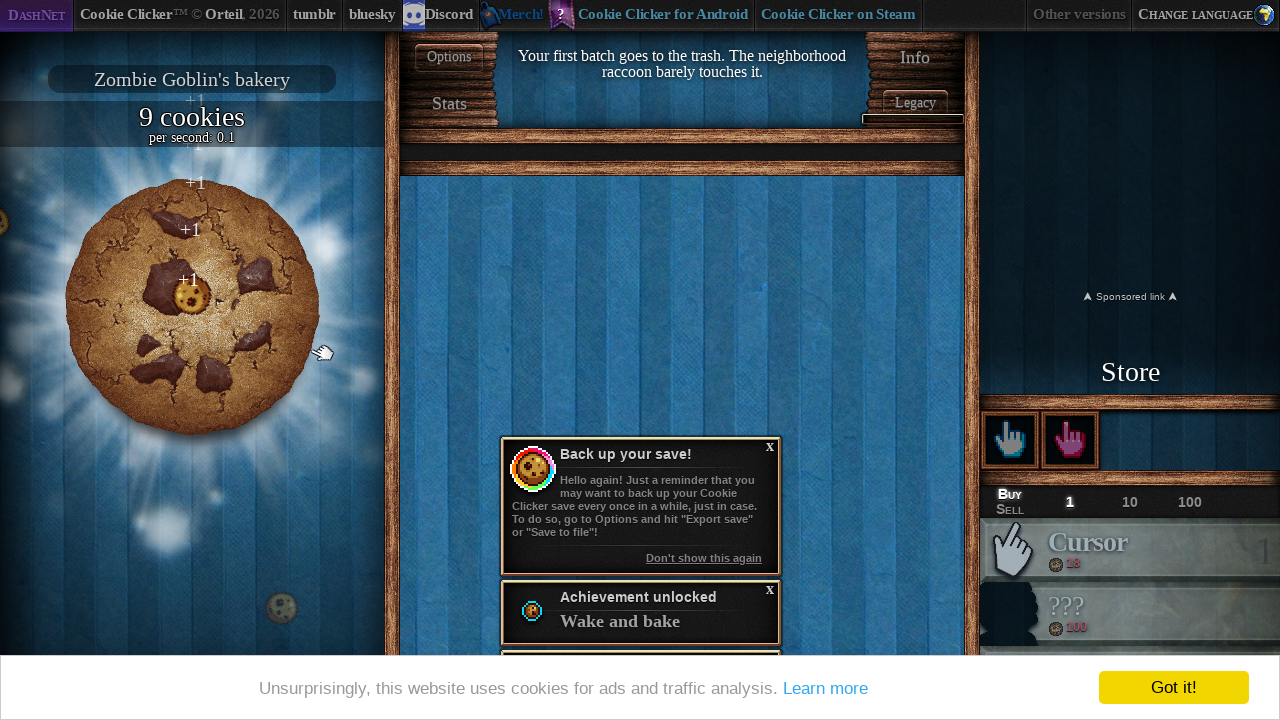

Clicked the big cookie at (192, 307) on #bigCookie
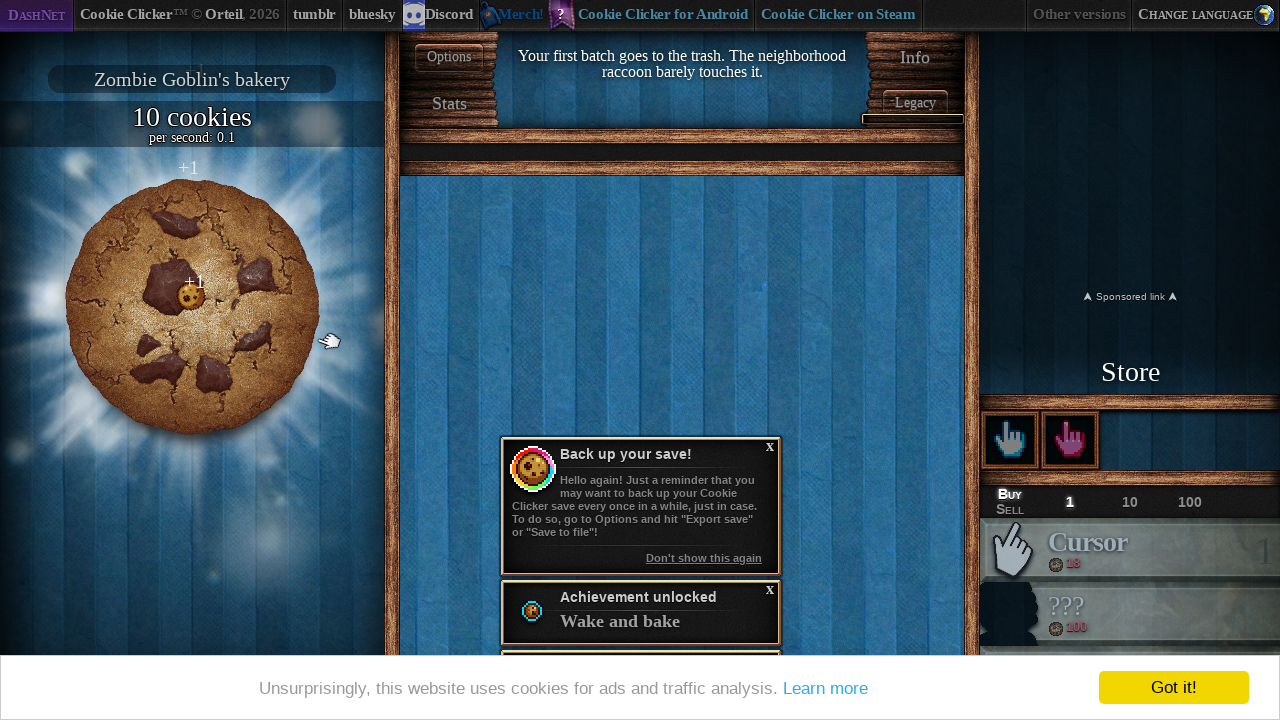

Clicked the big cookie at (192, 307) on #bigCookie
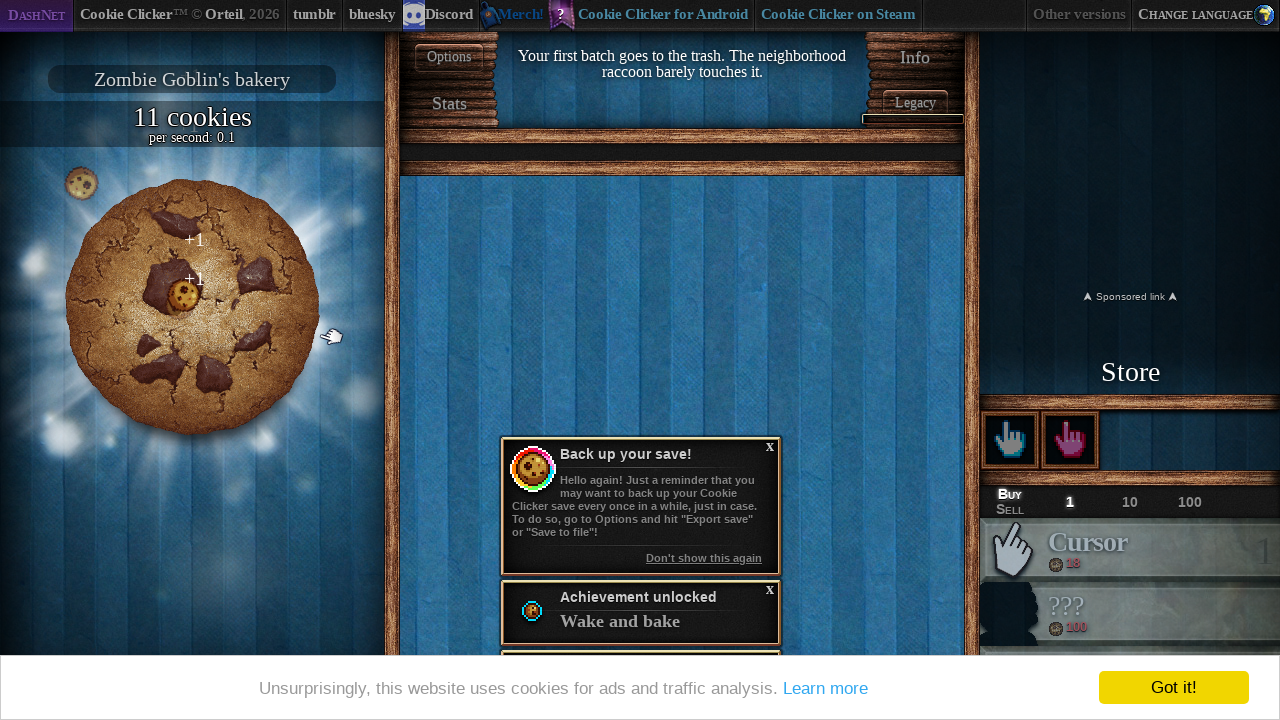

Clicked the big cookie at (192, 307) on #bigCookie
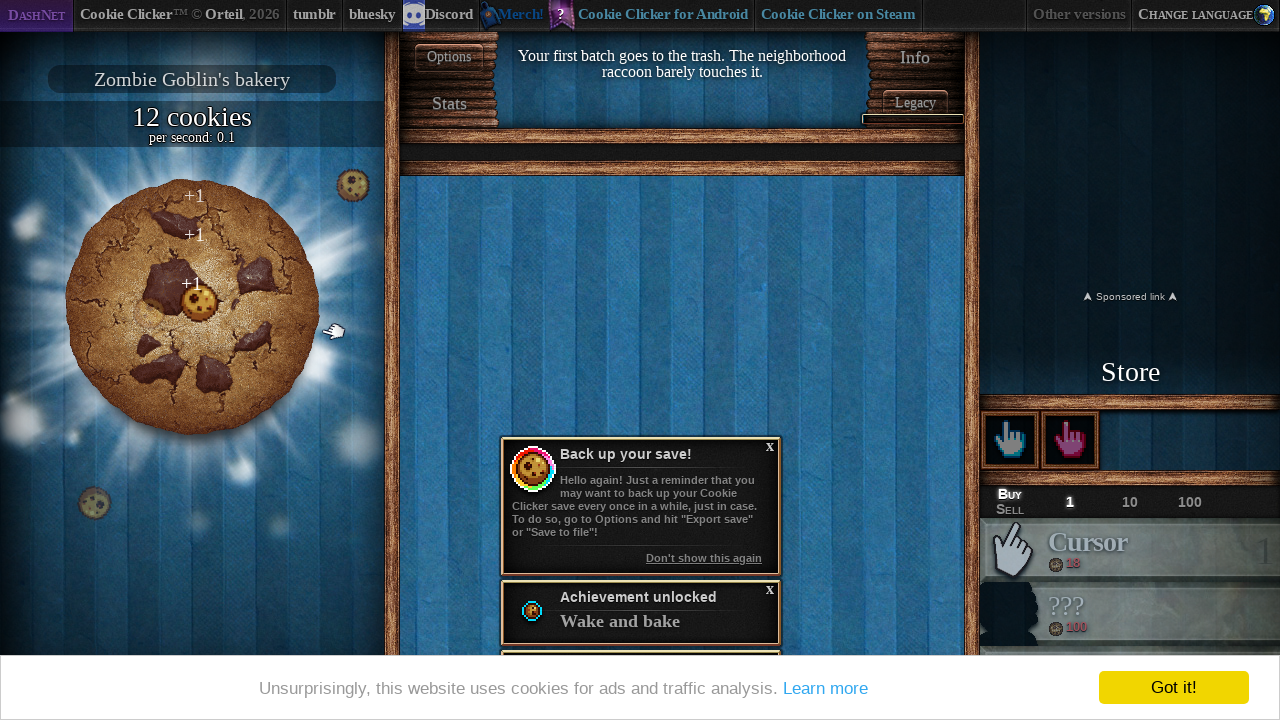

Clicked the big cookie at (192, 307) on #bigCookie
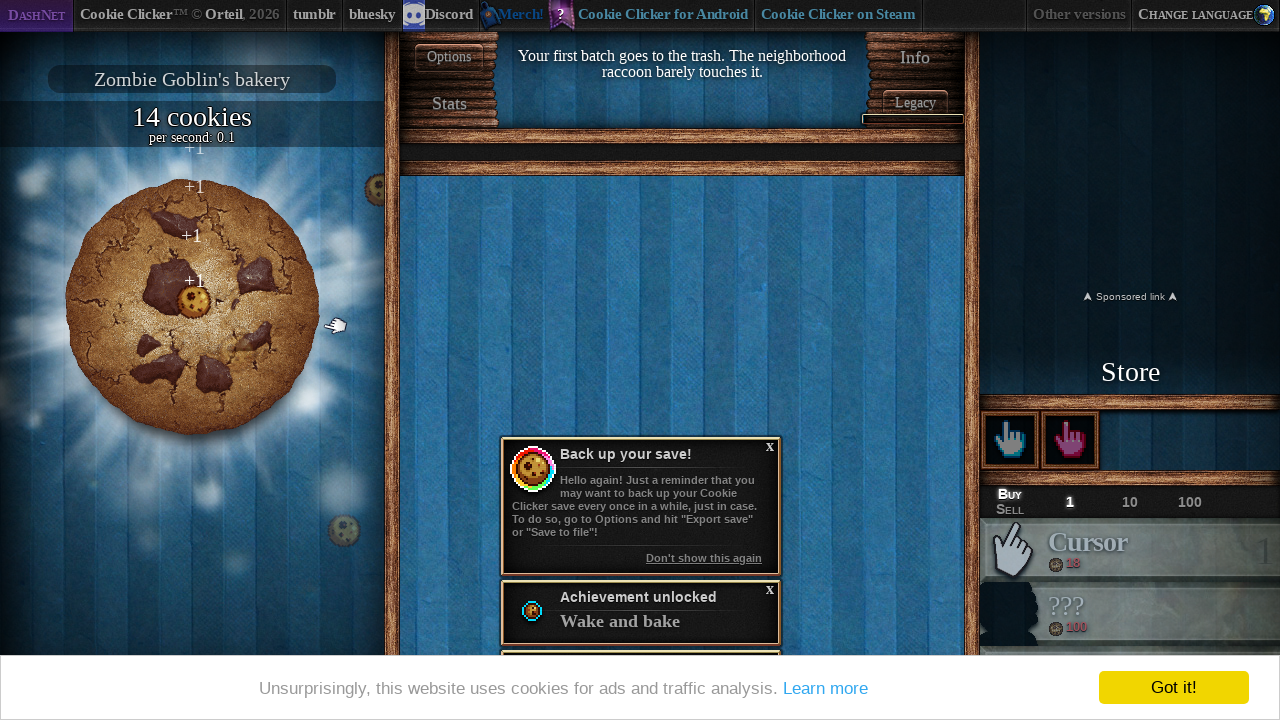

Clicked the big cookie at (192, 307) on #bigCookie
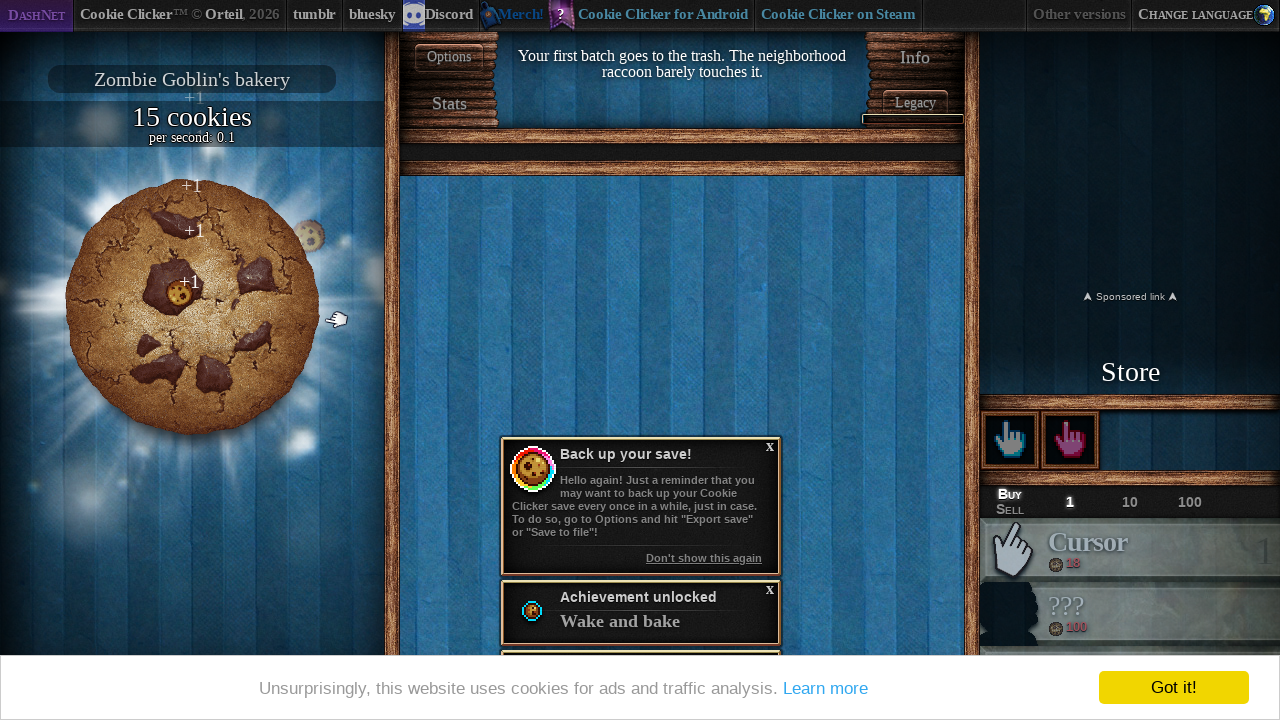

Clicked the big cookie at (192, 307) on #bigCookie
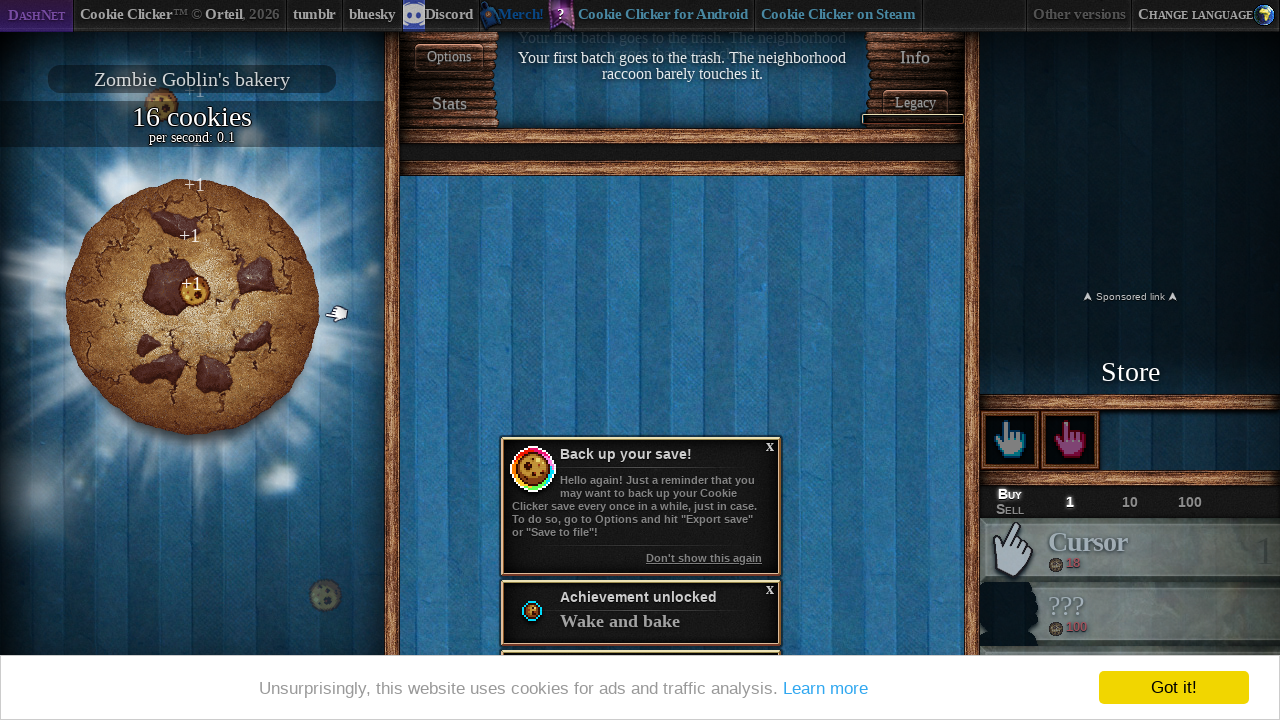

Clicked the big cookie at (192, 307) on #bigCookie
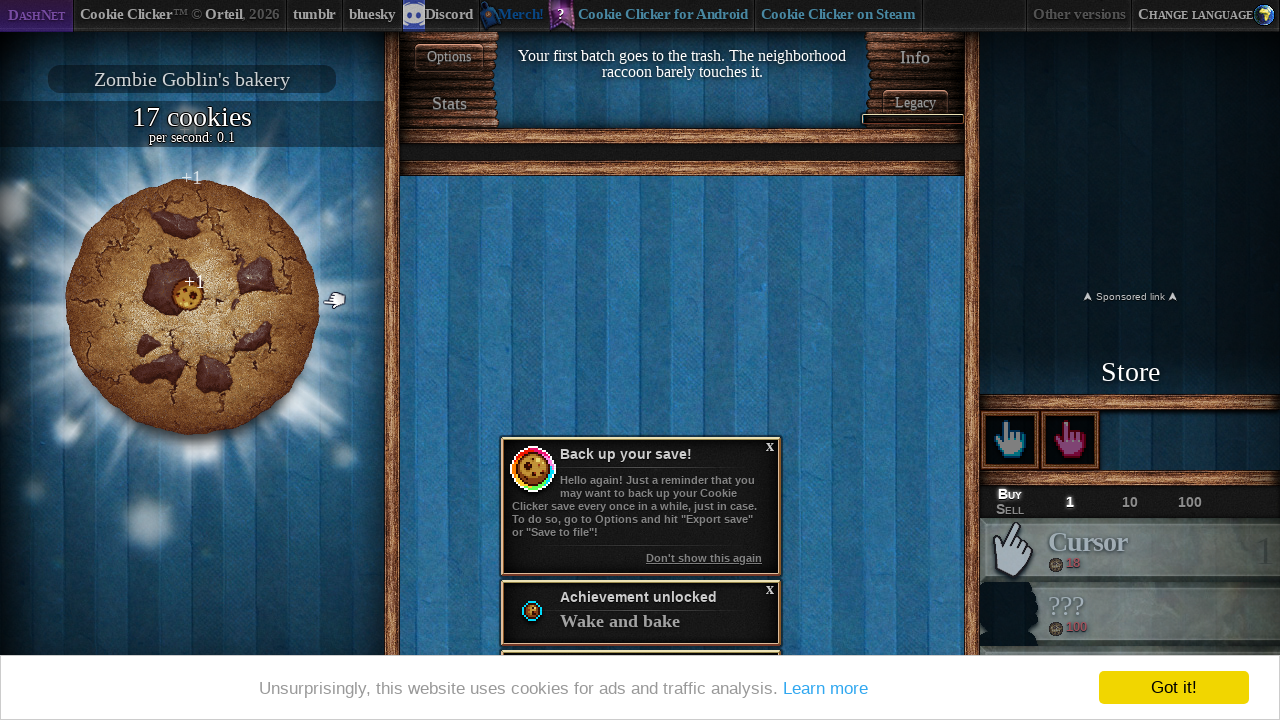

Clicked the big cookie at (192, 307) on #bigCookie
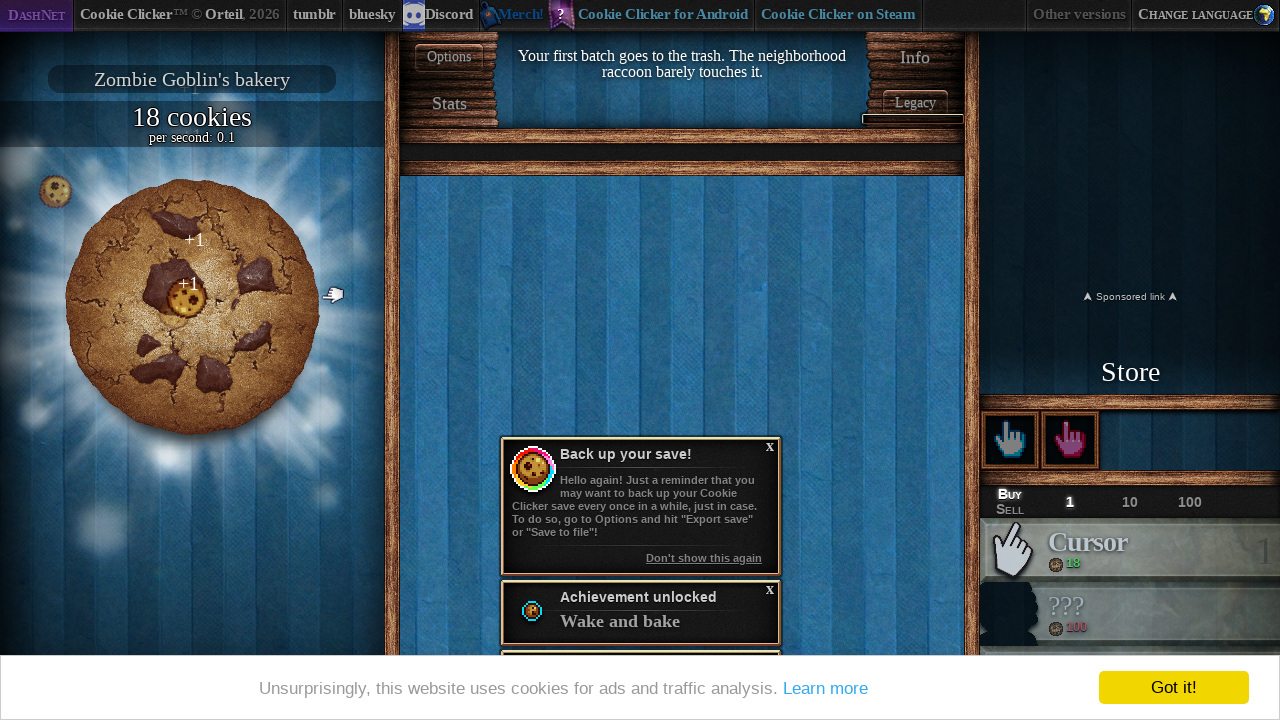

Retrieved final cookies text content
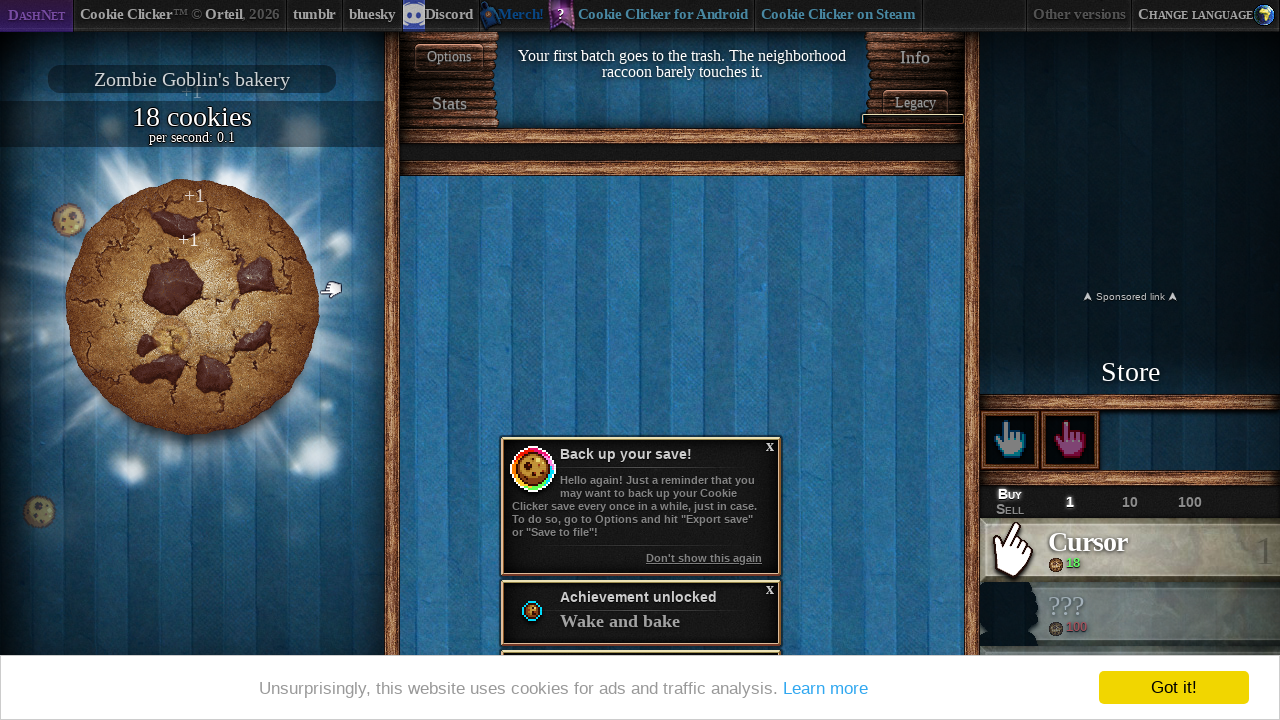

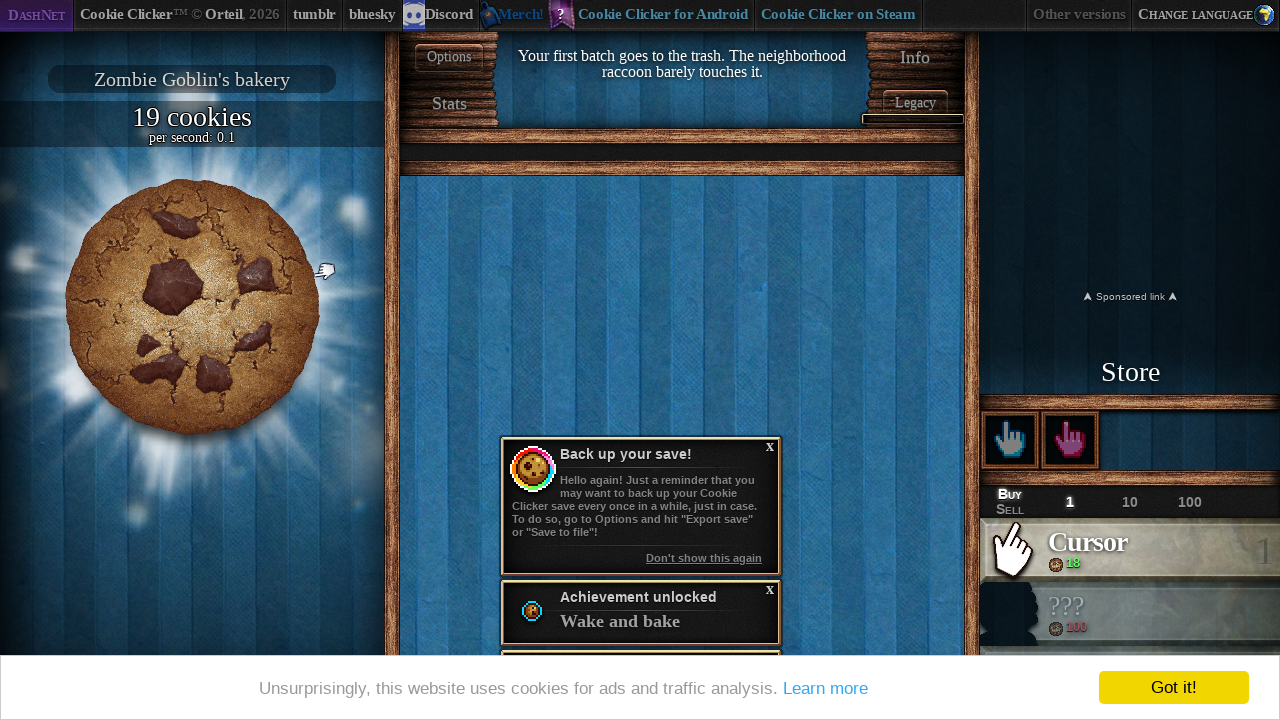